Tests pagination functionality by clicking through each page in the pagination list and selecting checkboxes in the product table rows on each page.

Starting URL: https://testautomationpractice.blogspot.com/

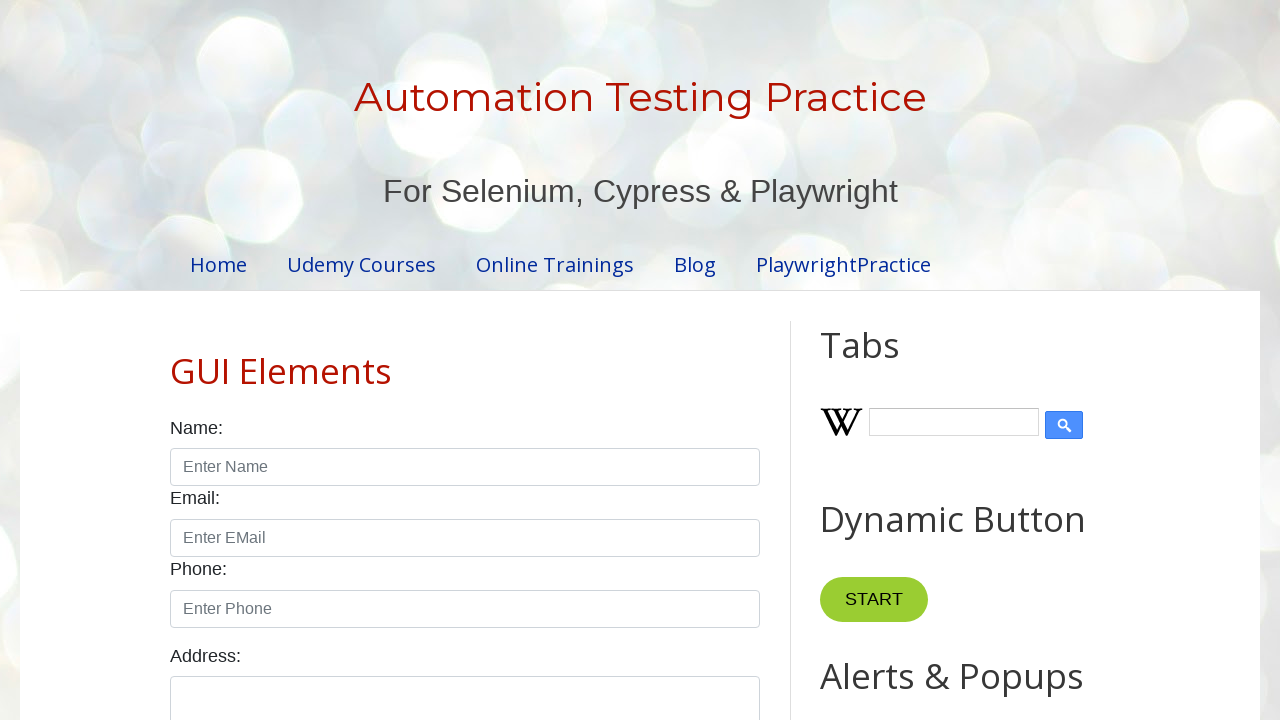

Retrieved all pagination items from the pagination list
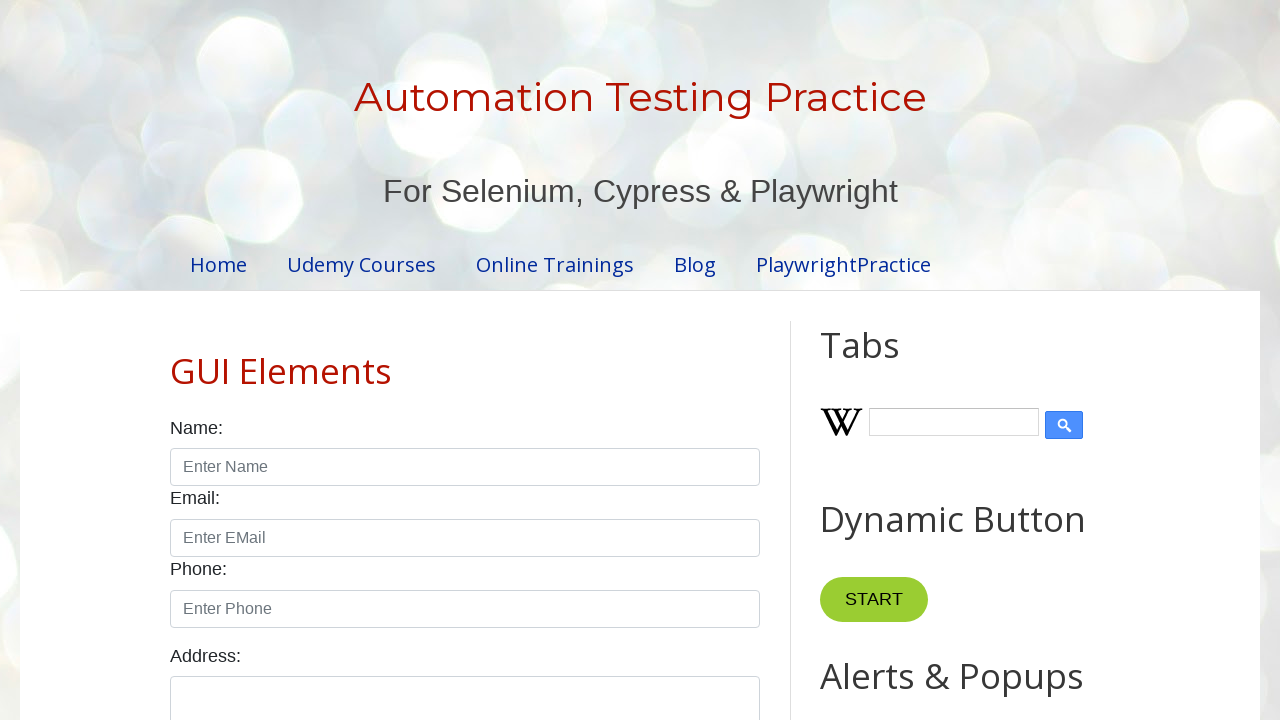

Clicked a pagination link to navigate to the next page at (416, 361) on ul#pagination > li >> nth=0 >> a
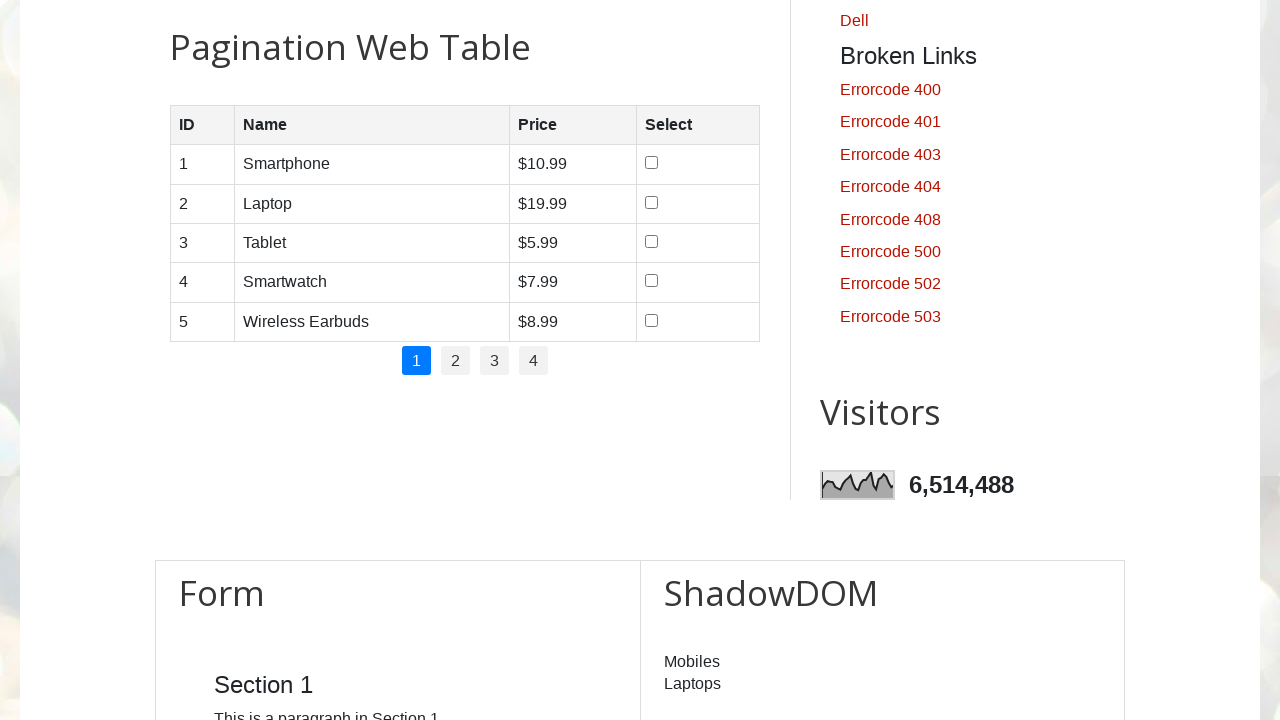

Product table loaded and became visible
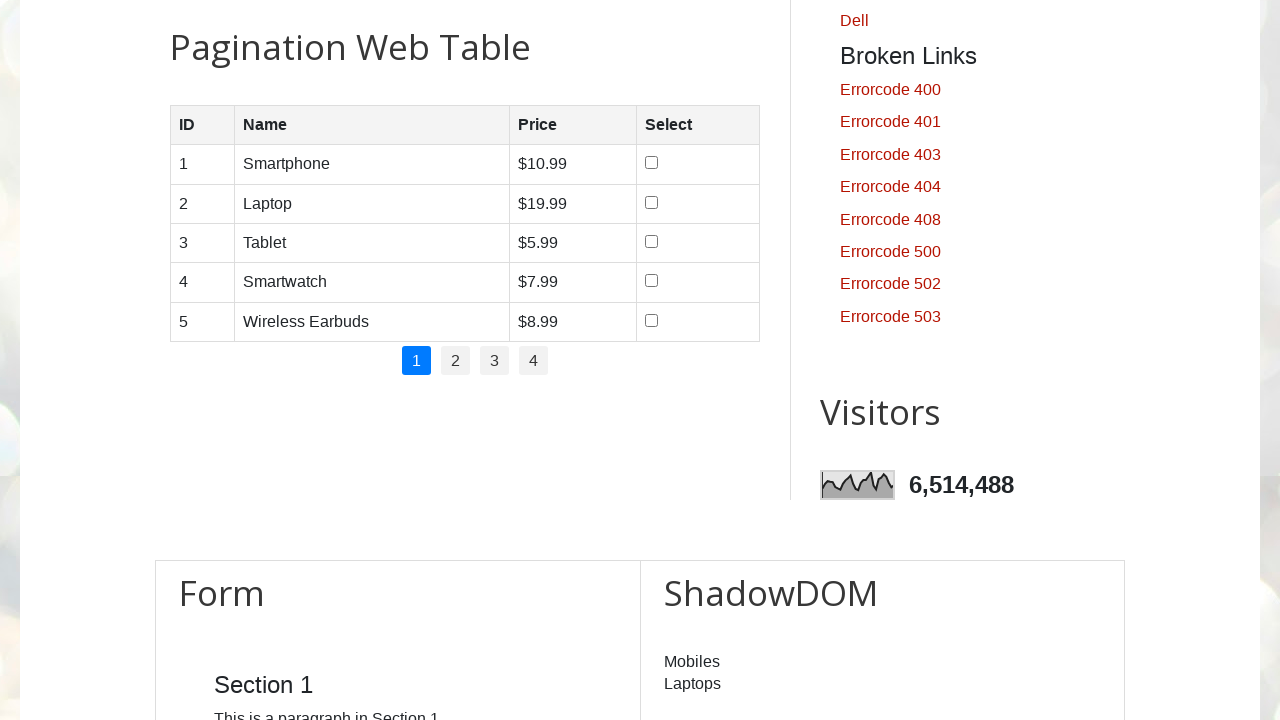

Retrieved 6 table rows from the product table
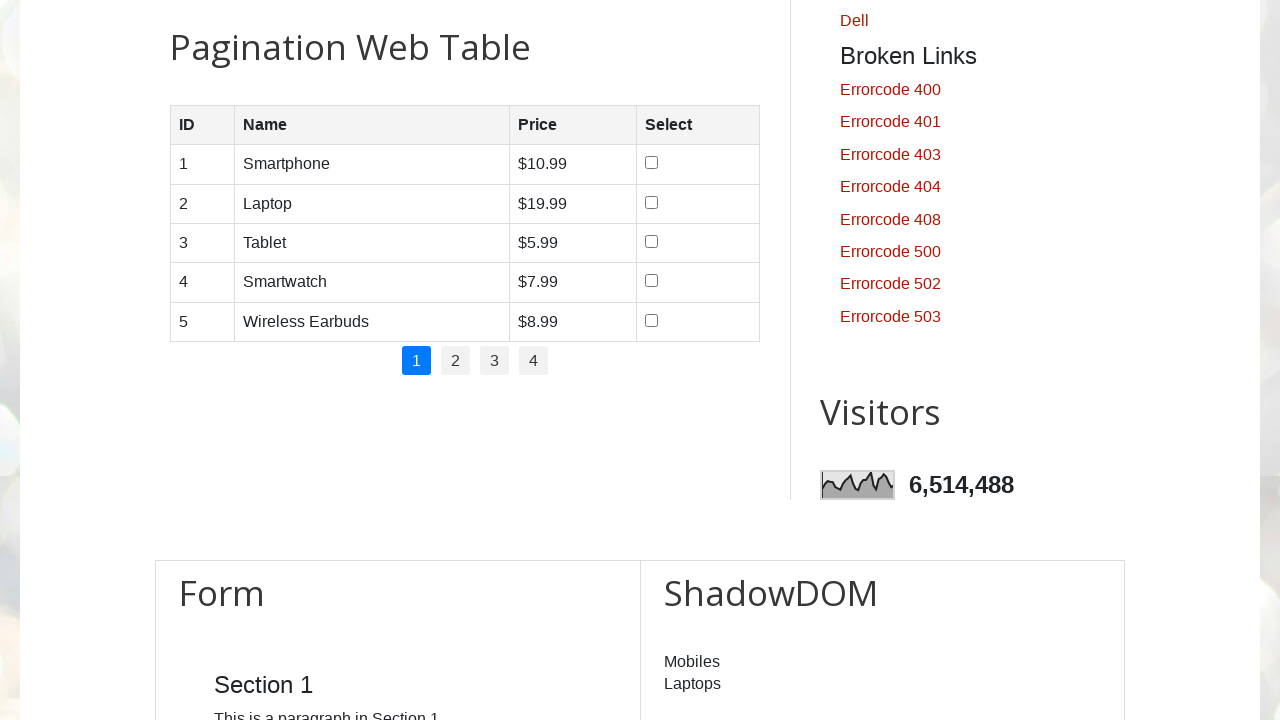

Selected checkbox in row 1 of the product table at (651, 163) on table#productTable tr >> nth=1 >> td:nth-child(4) input
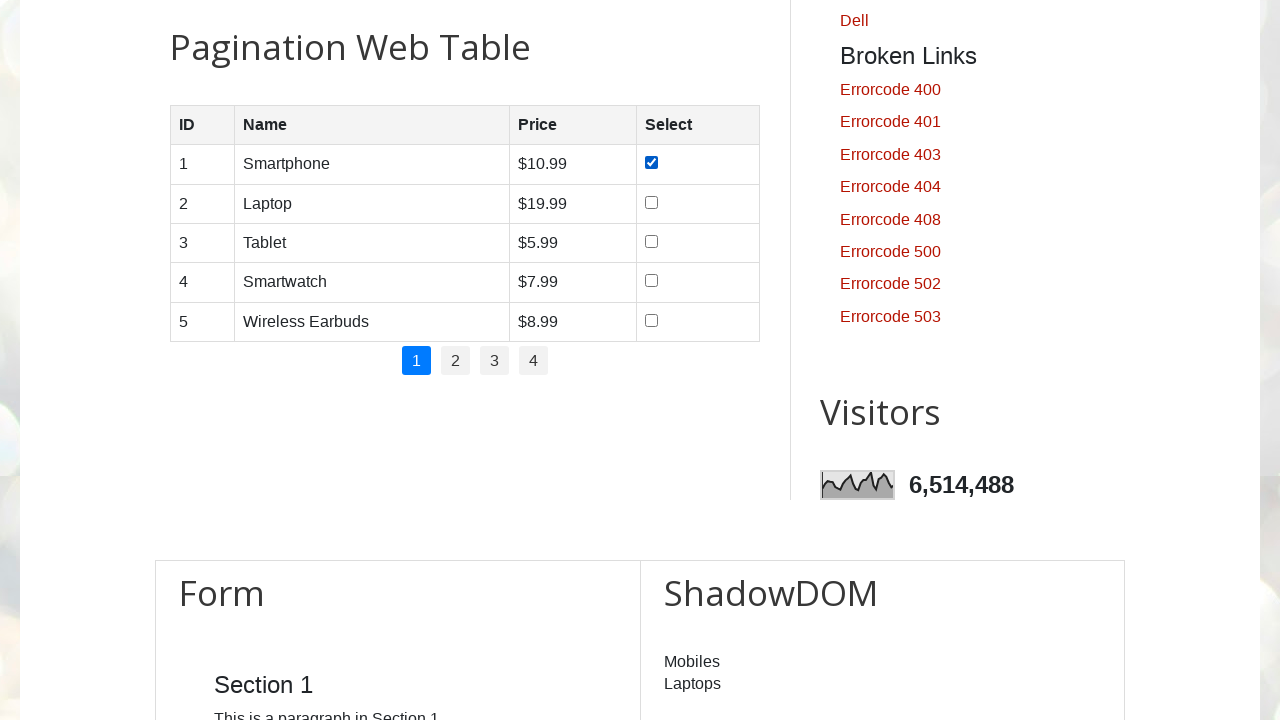

Selected checkbox in row 2 of the product table at (651, 202) on table#productTable tr >> nth=2 >> td:nth-child(4) input
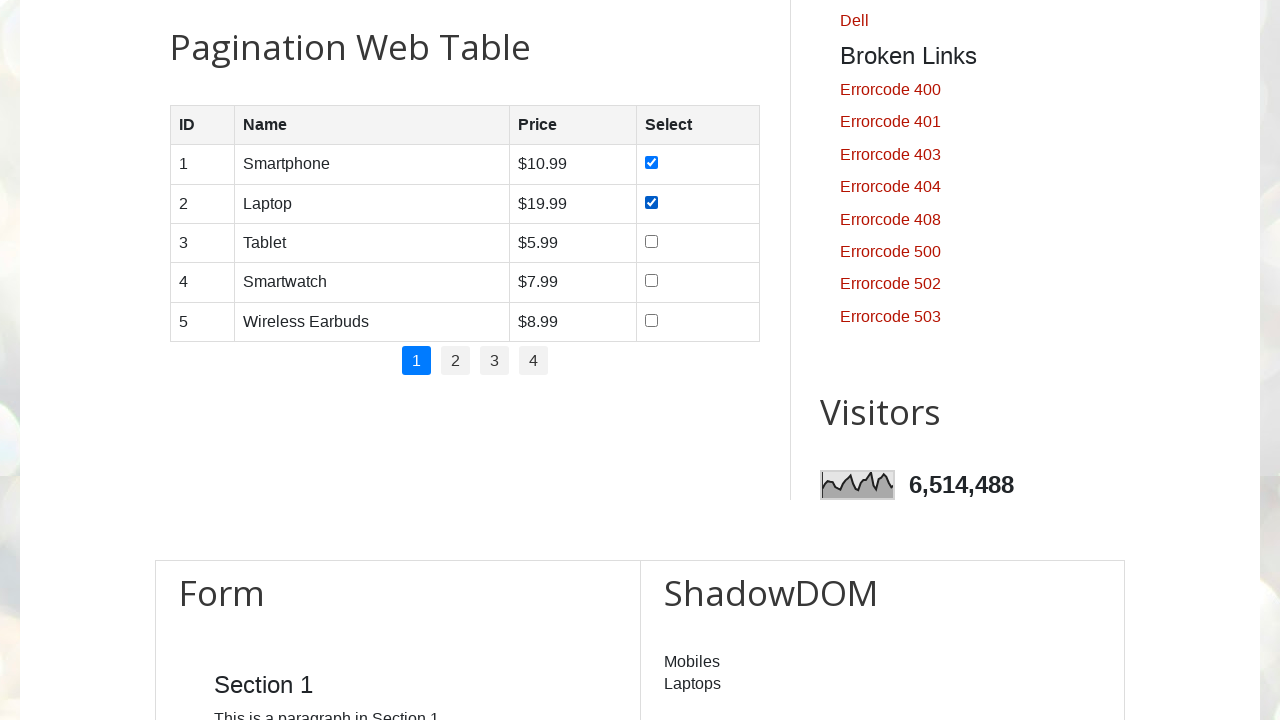

Selected checkbox in row 3 of the product table at (651, 241) on table#productTable tr >> nth=3 >> td:nth-child(4) input
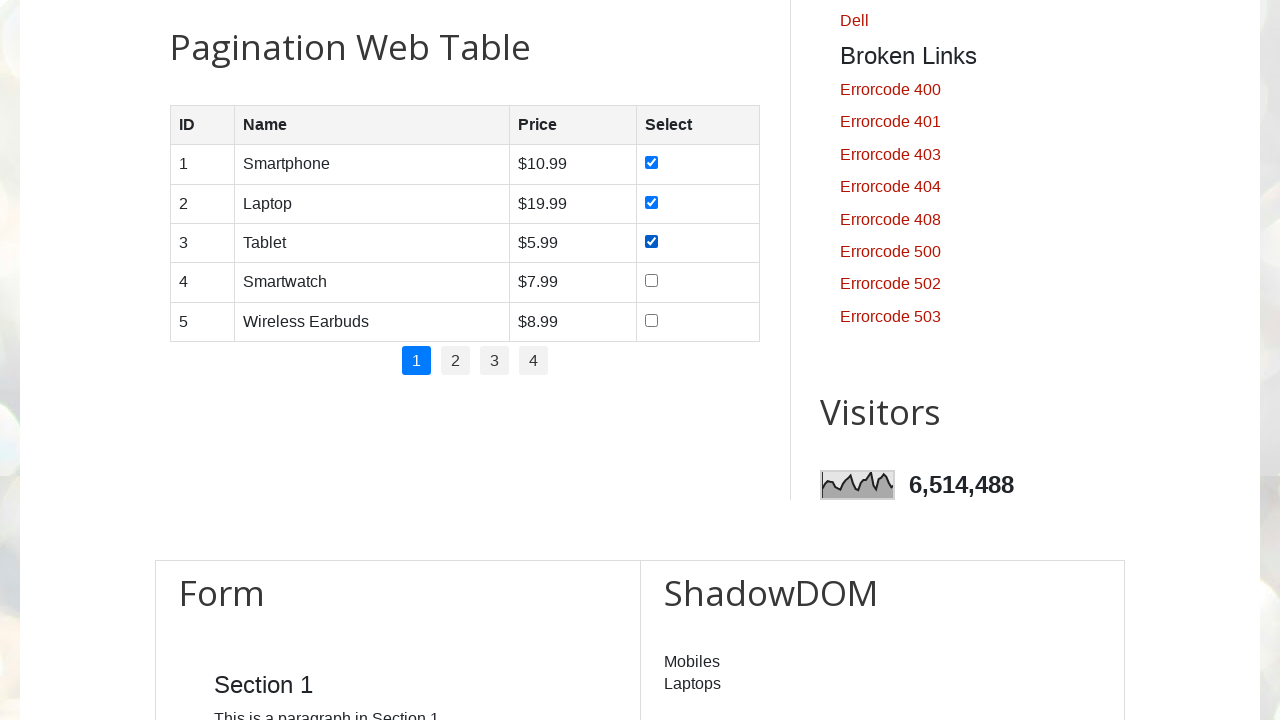

Selected checkbox in row 4 of the product table at (651, 281) on table#productTable tr >> nth=4 >> td:nth-child(4) input
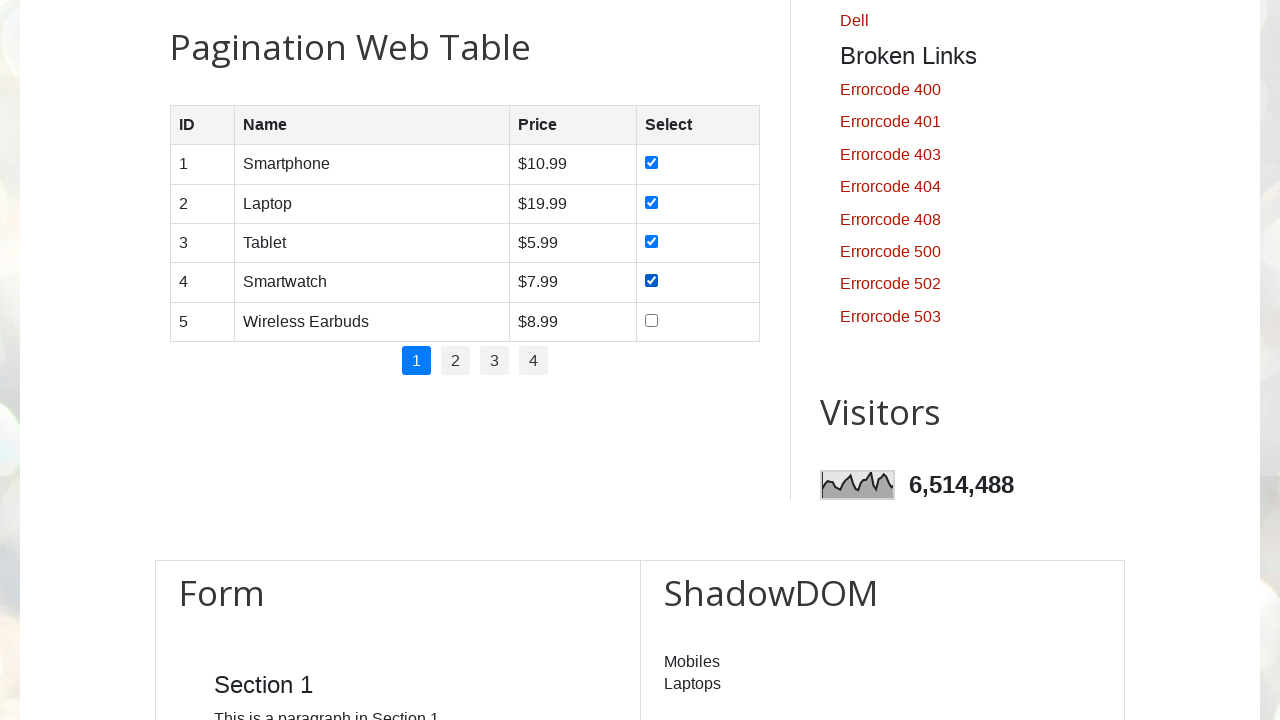

Selected checkbox in row 5 of the product table at (651, 320) on table#productTable tr >> nth=5 >> td:nth-child(4) input
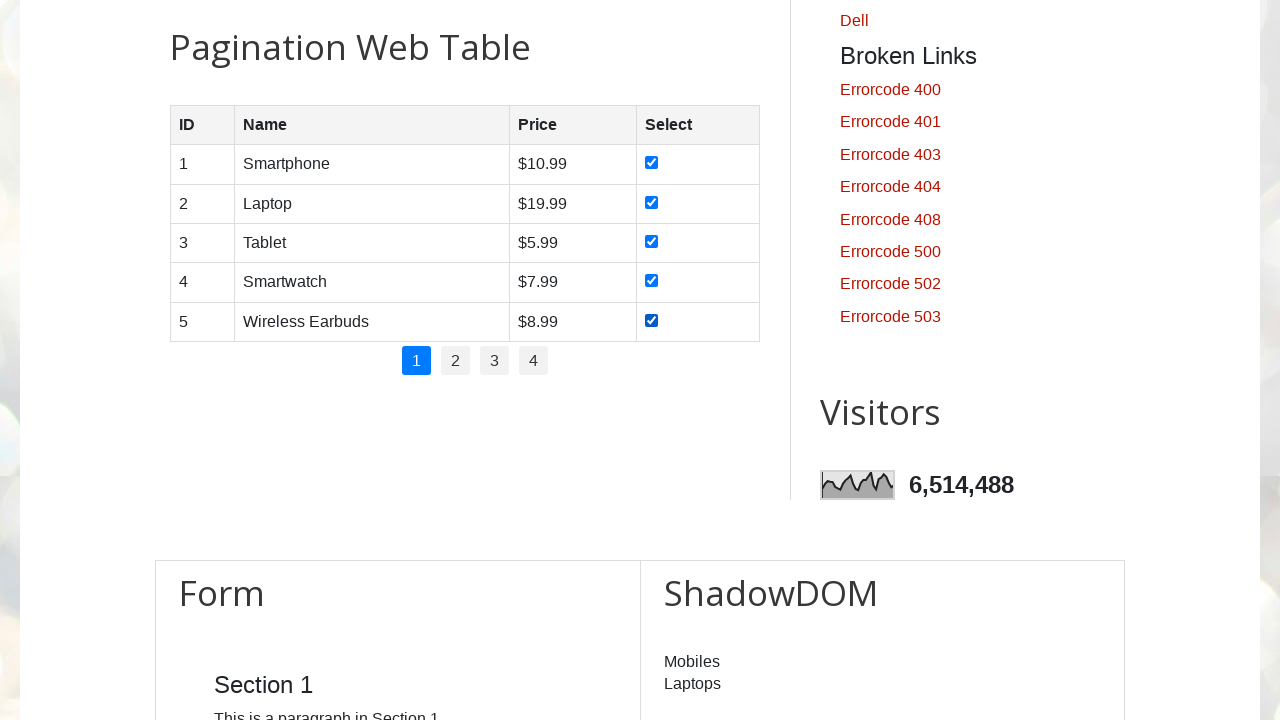

Waited 500ms before proceeding to next pagination page
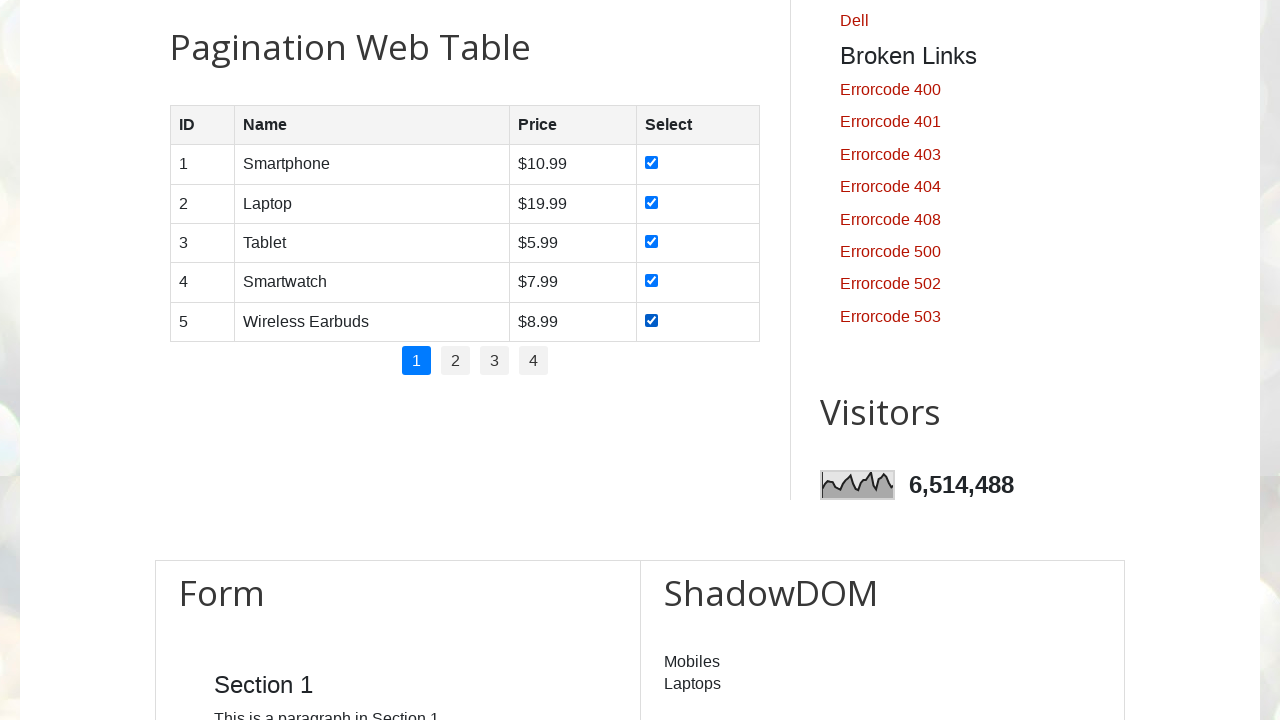

Clicked a pagination link to navigate to the next page at (456, 361) on ul#pagination > li >> nth=1 >> a
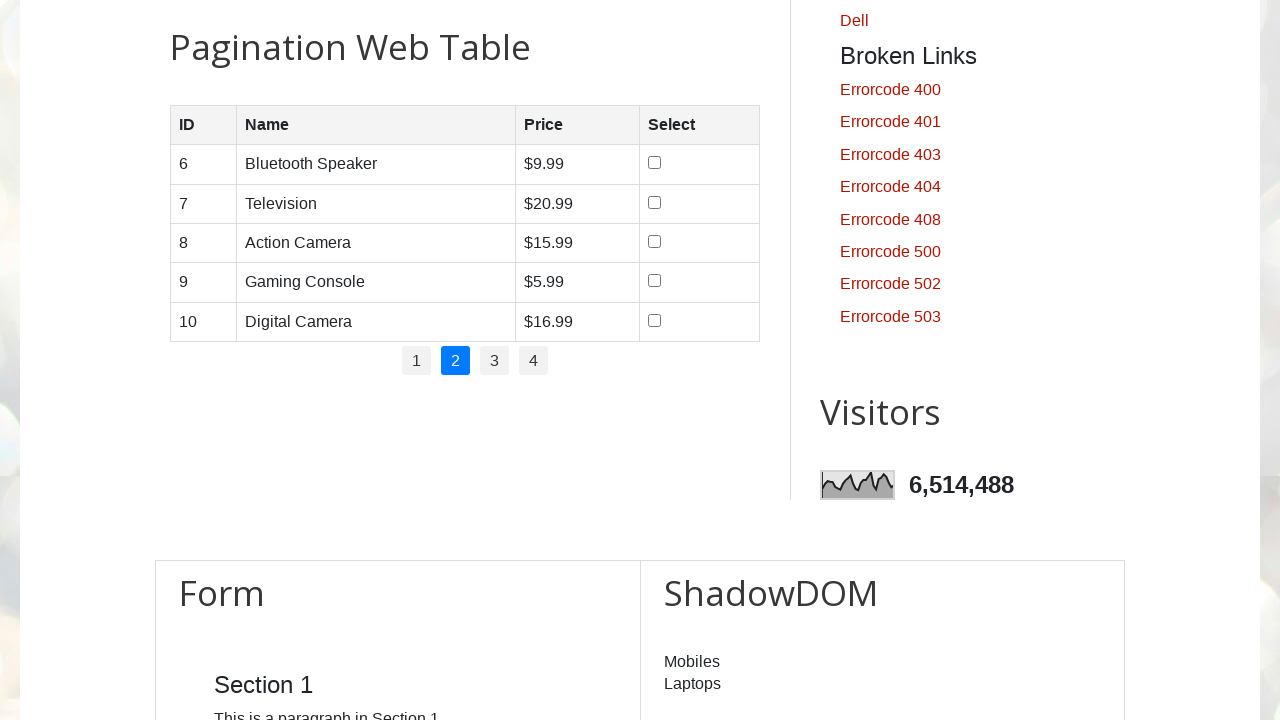

Product table loaded and became visible
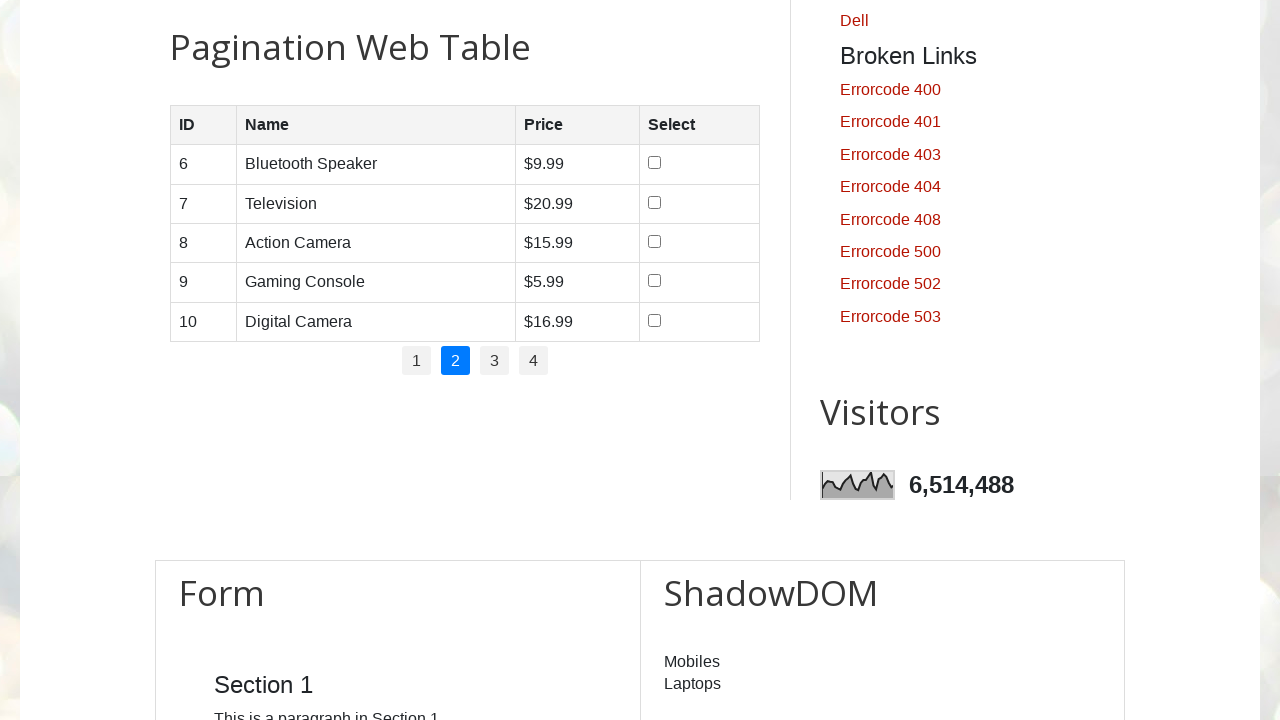

Retrieved 6 table rows from the product table
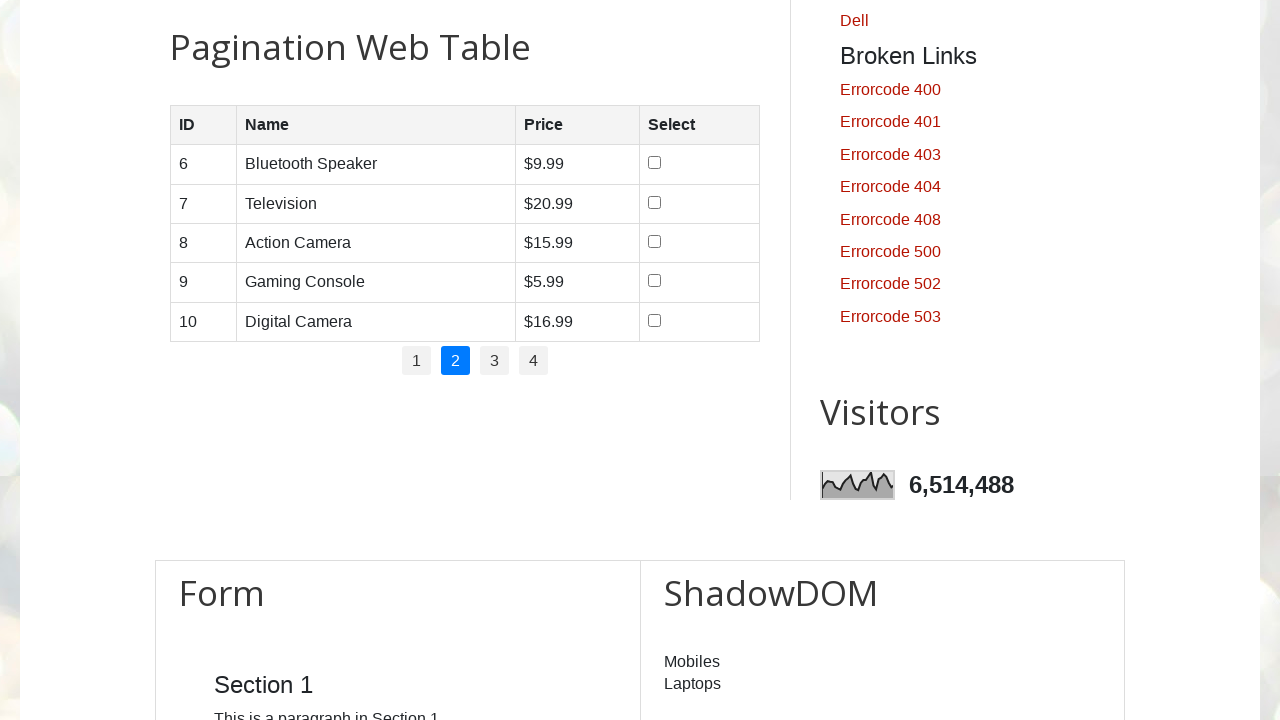

Selected checkbox in row 1 of the product table at (654, 163) on table#productTable tr >> nth=1 >> td:nth-child(4) input
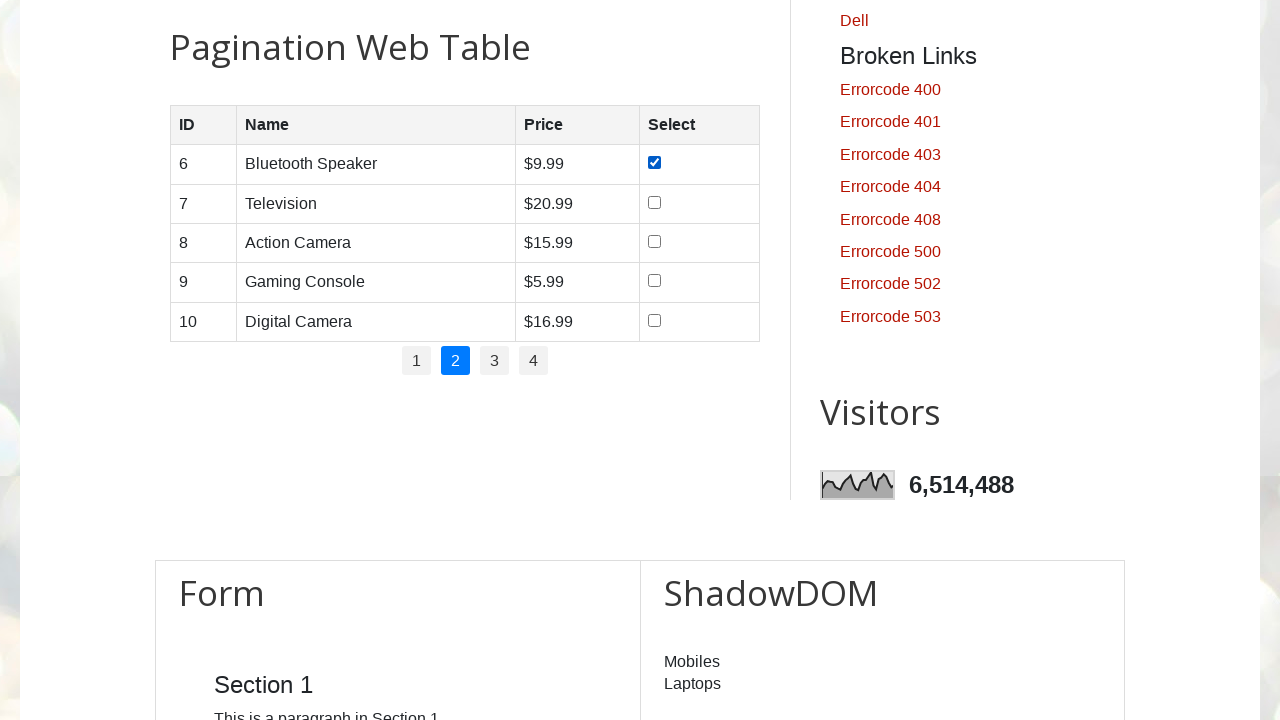

Selected checkbox in row 2 of the product table at (654, 202) on table#productTable tr >> nth=2 >> td:nth-child(4) input
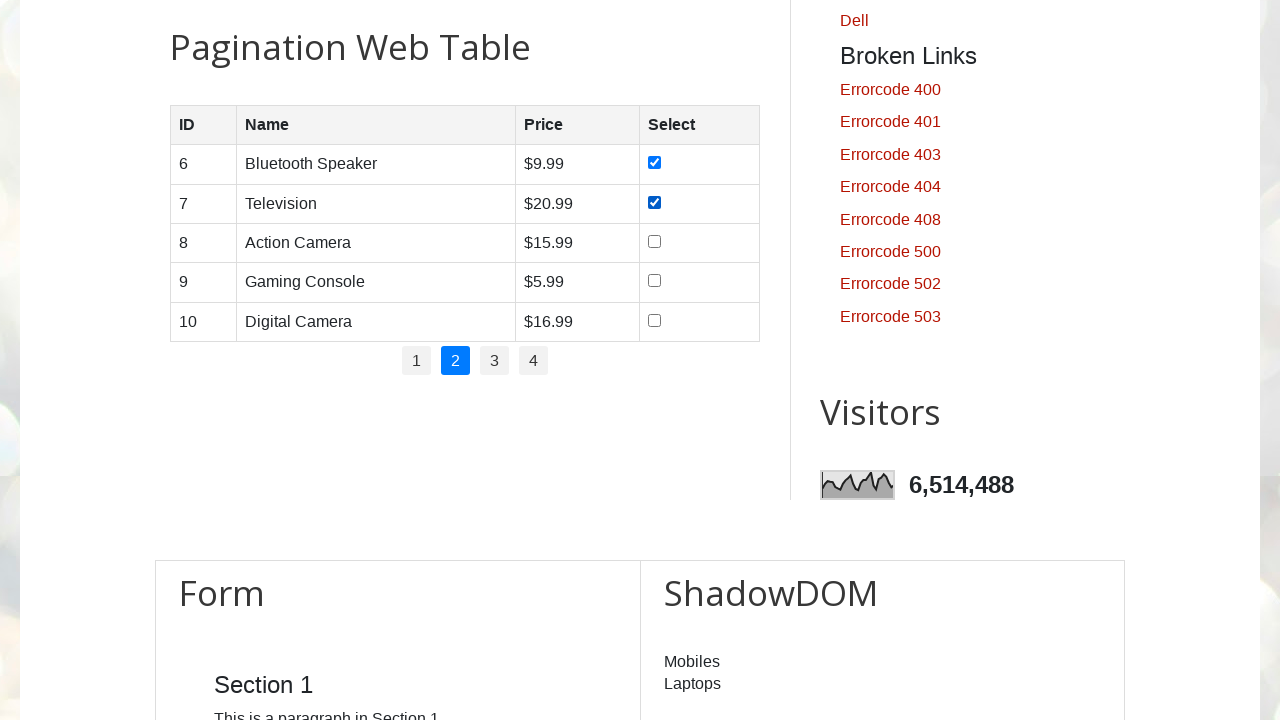

Selected checkbox in row 3 of the product table at (654, 241) on table#productTable tr >> nth=3 >> td:nth-child(4) input
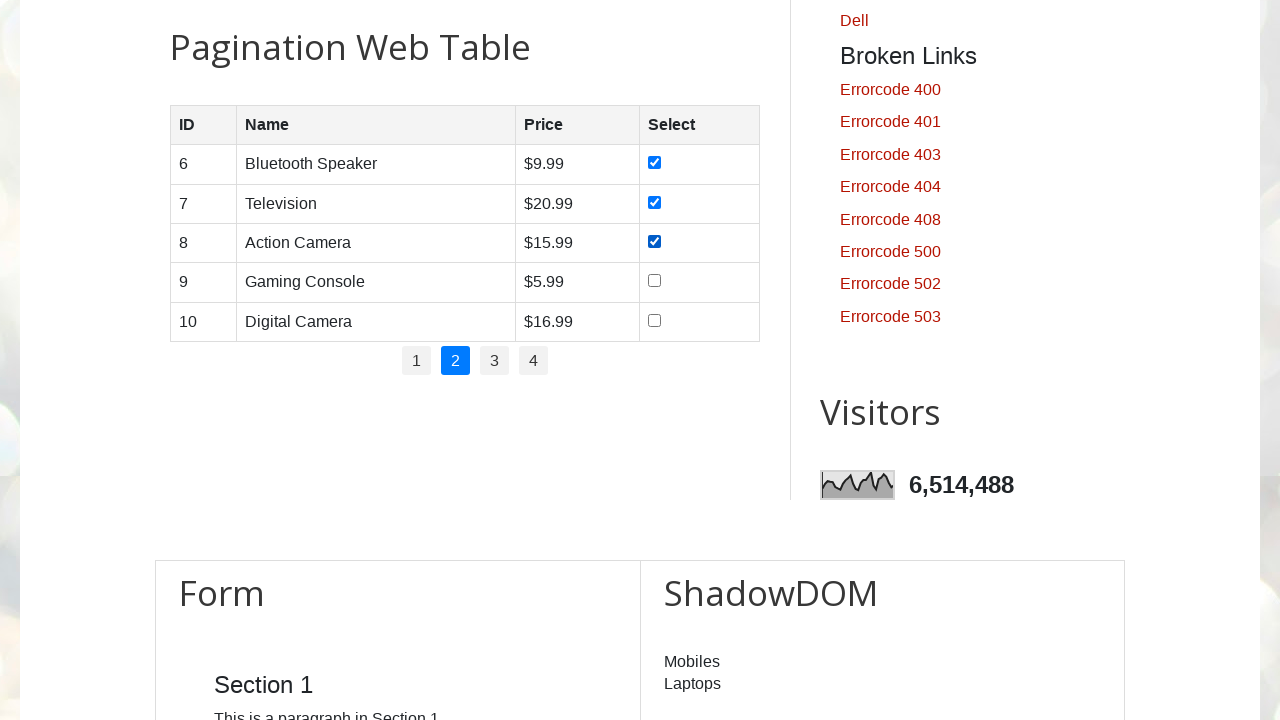

Selected checkbox in row 4 of the product table at (654, 281) on table#productTable tr >> nth=4 >> td:nth-child(4) input
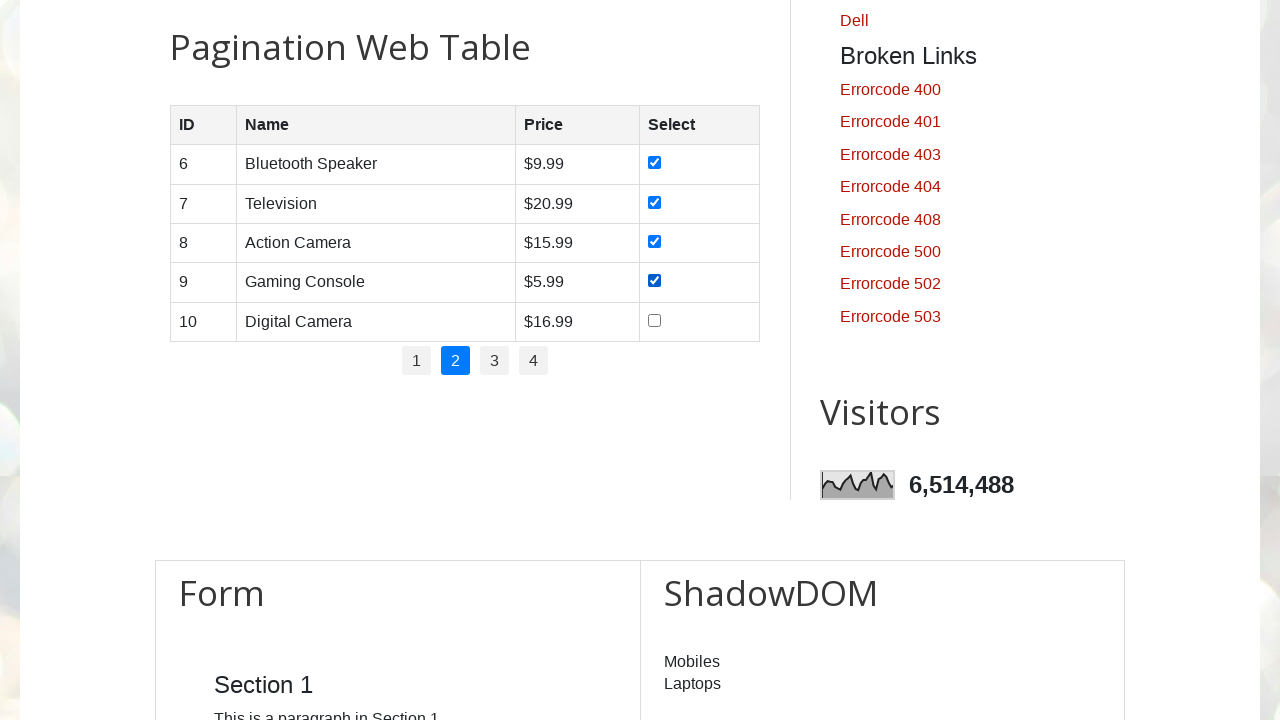

Selected checkbox in row 5 of the product table at (654, 320) on table#productTable tr >> nth=5 >> td:nth-child(4) input
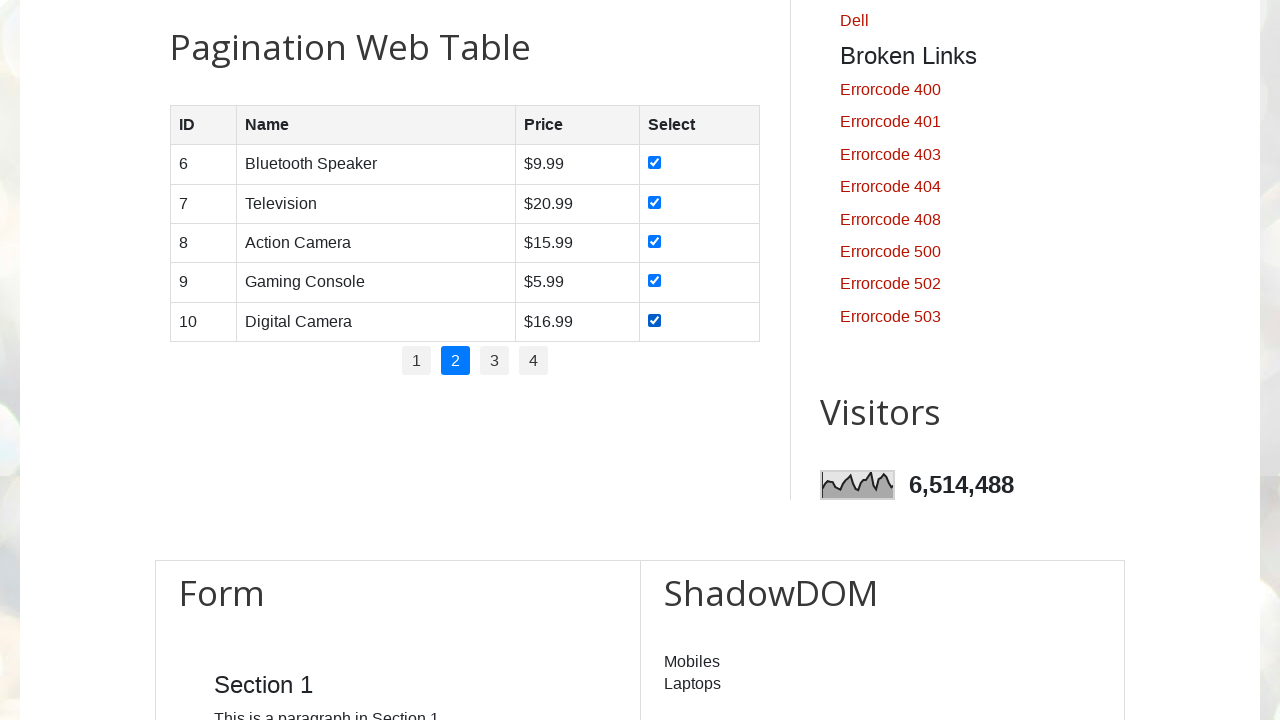

Waited 500ms before proceeding to next pagination page
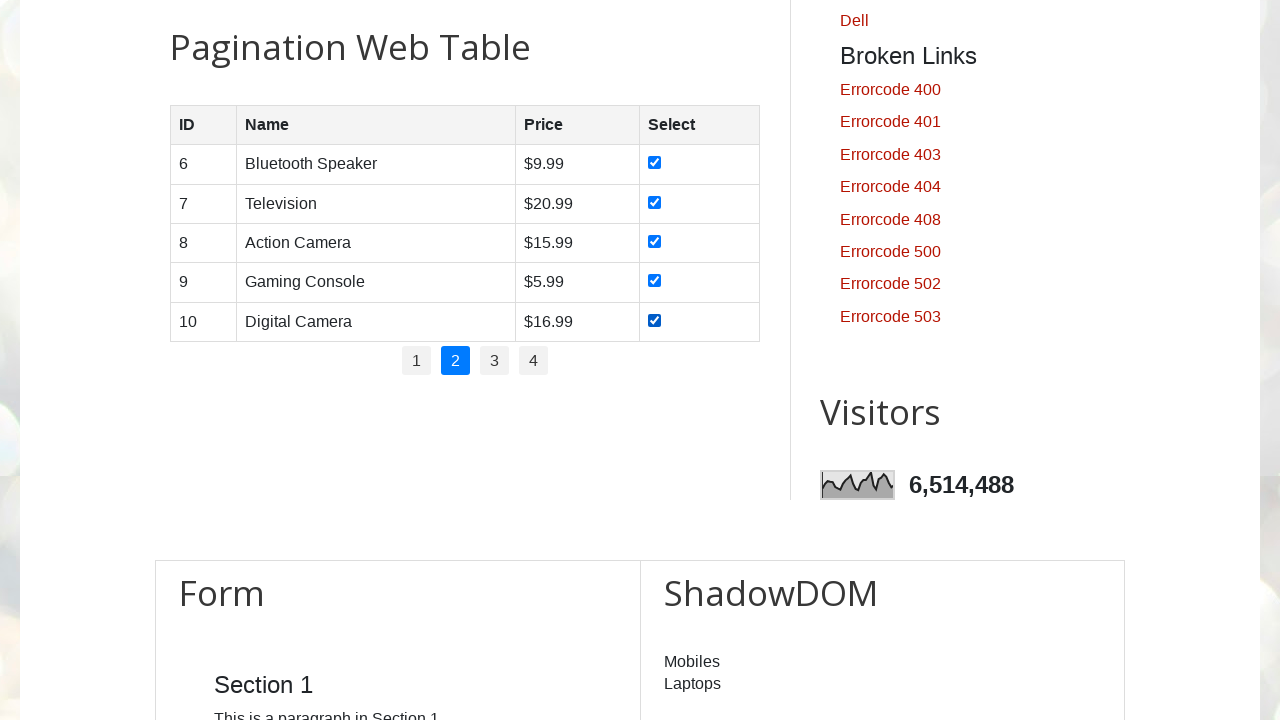

Clicked a pagination link to navigate to the next page at (494, 361) on ul#pagination > li >> nth=2 >> a
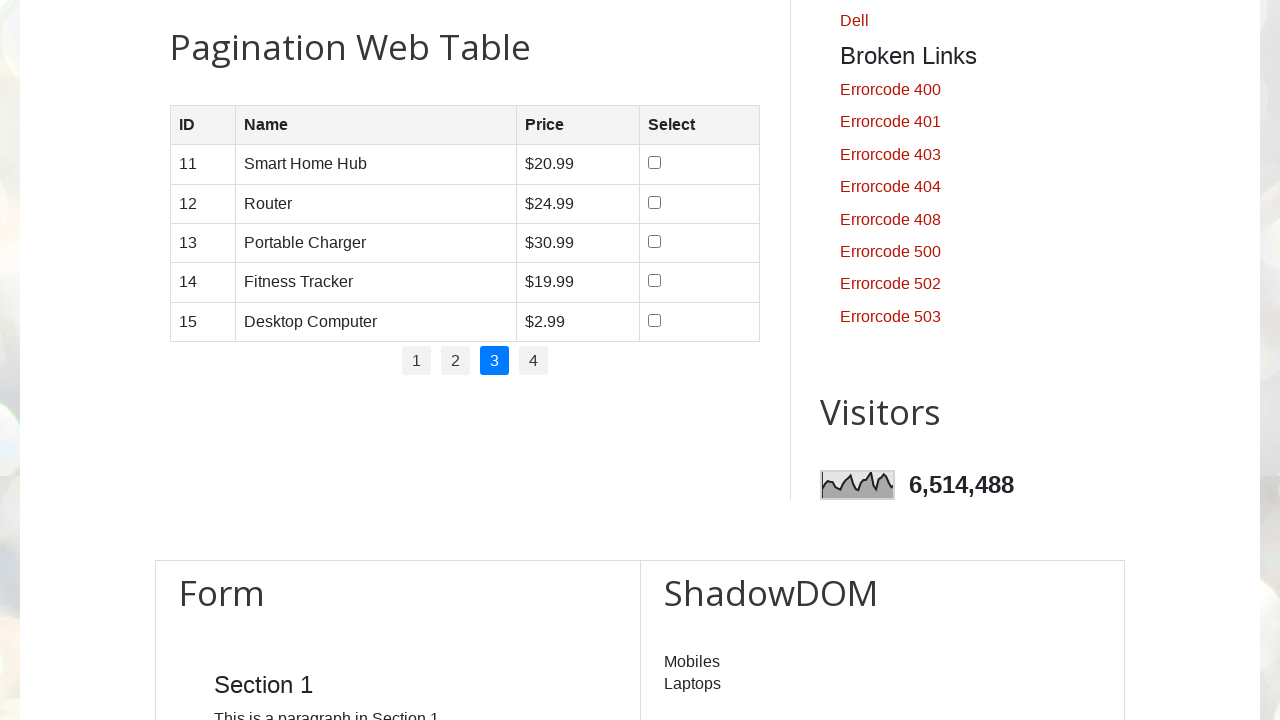

Product table loaded and became visible
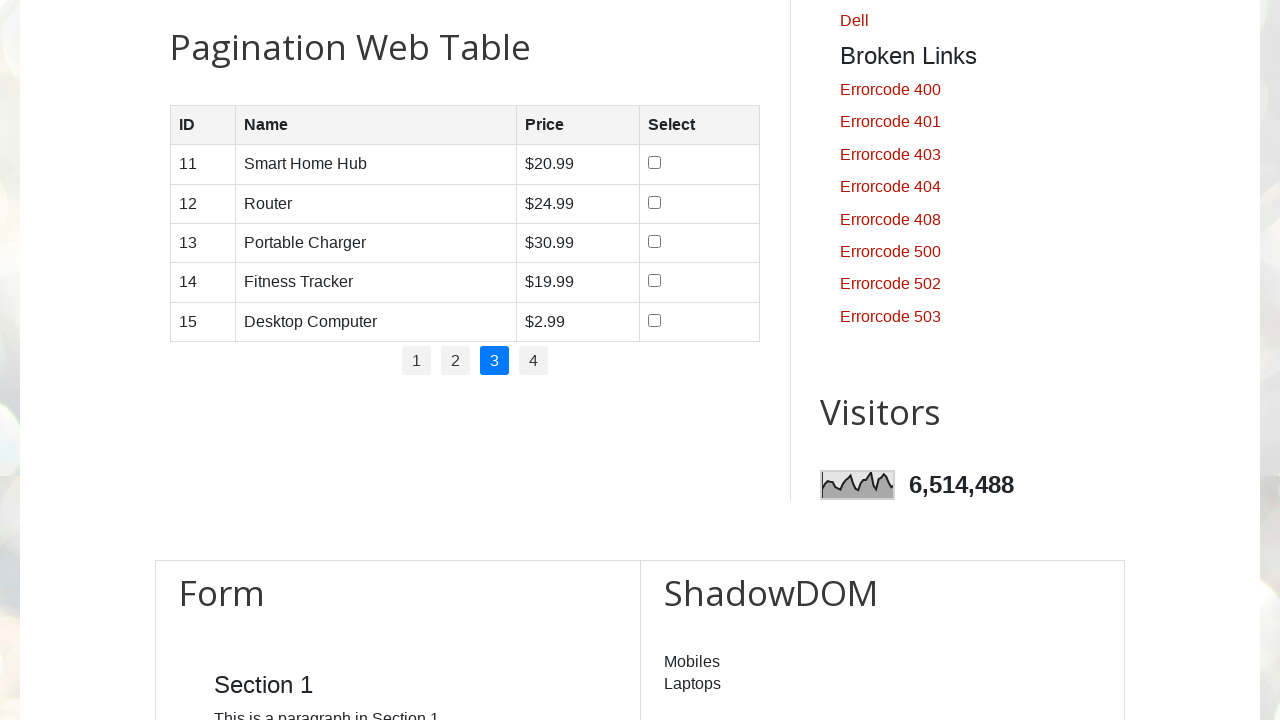

Retrieved 6 table rows from the product table
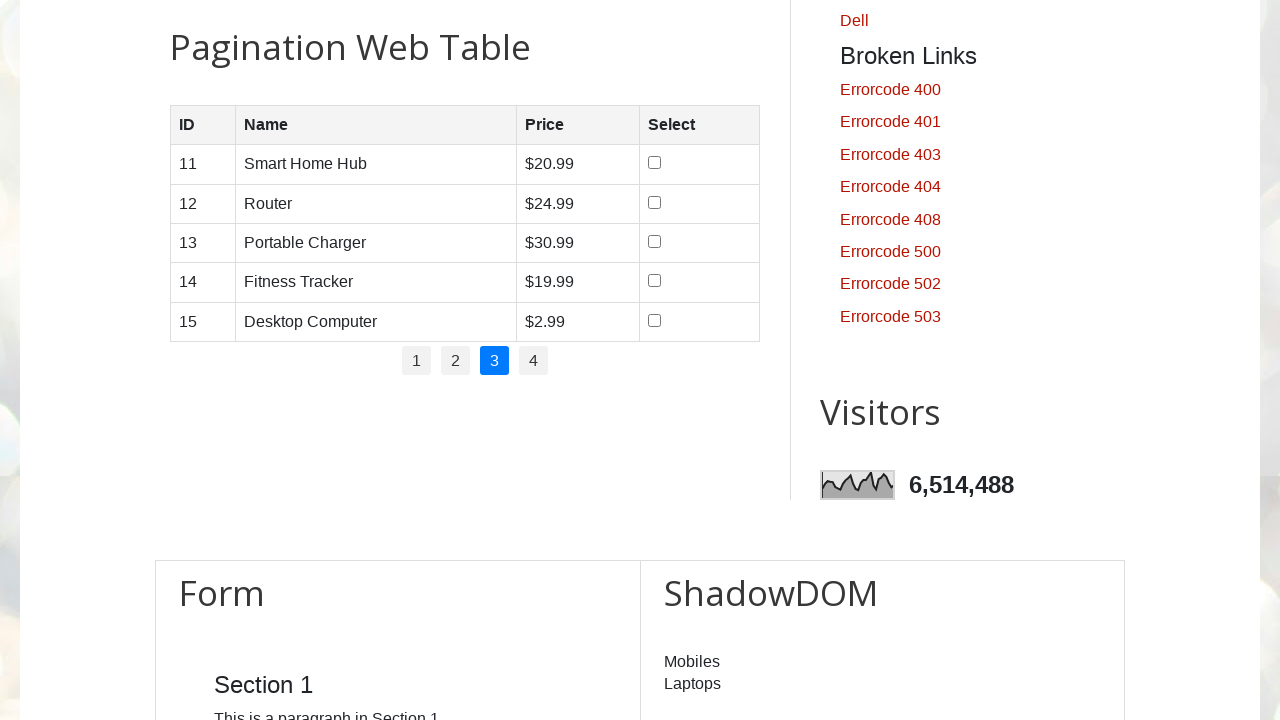

Selected checkbox in row 1 of the product table at (655, 163) on table#productTable tr >> nth=1 >> td:nth-child(4) input
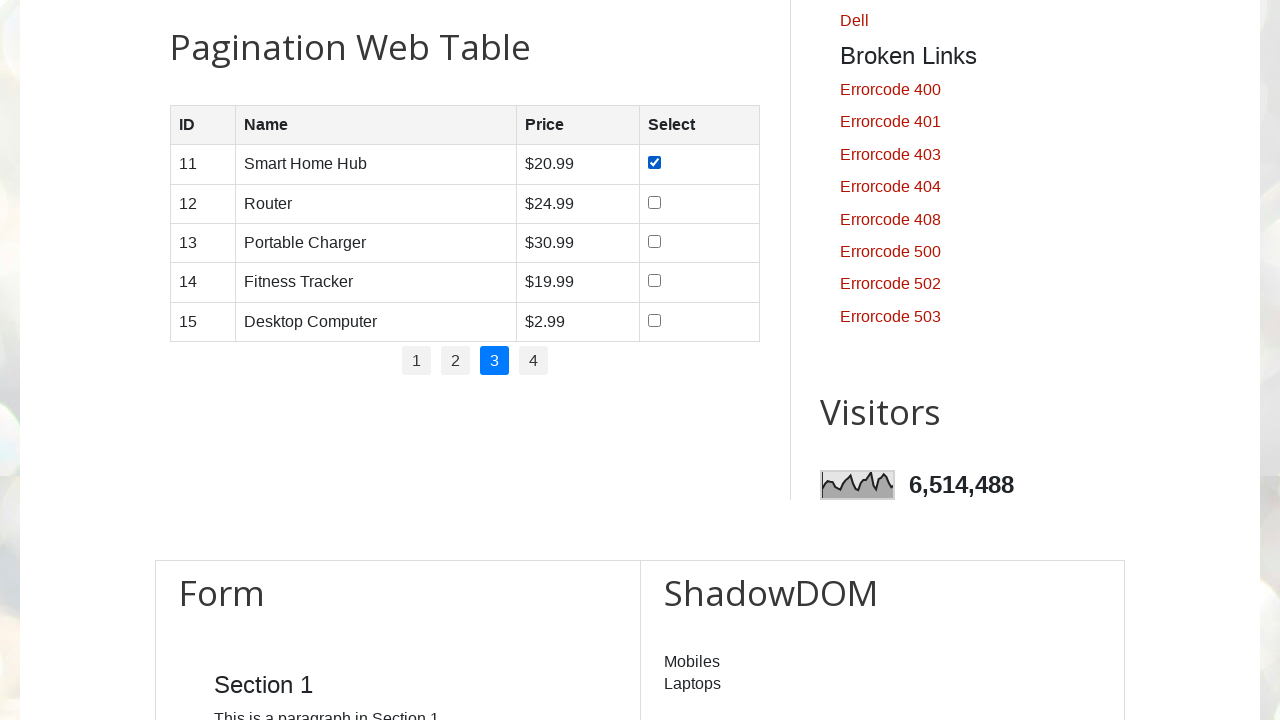

Selected checkbox in row 2 of the product table at (655, 202) on table#productTable tr >> nth=2 >> td:nth-child(4) input
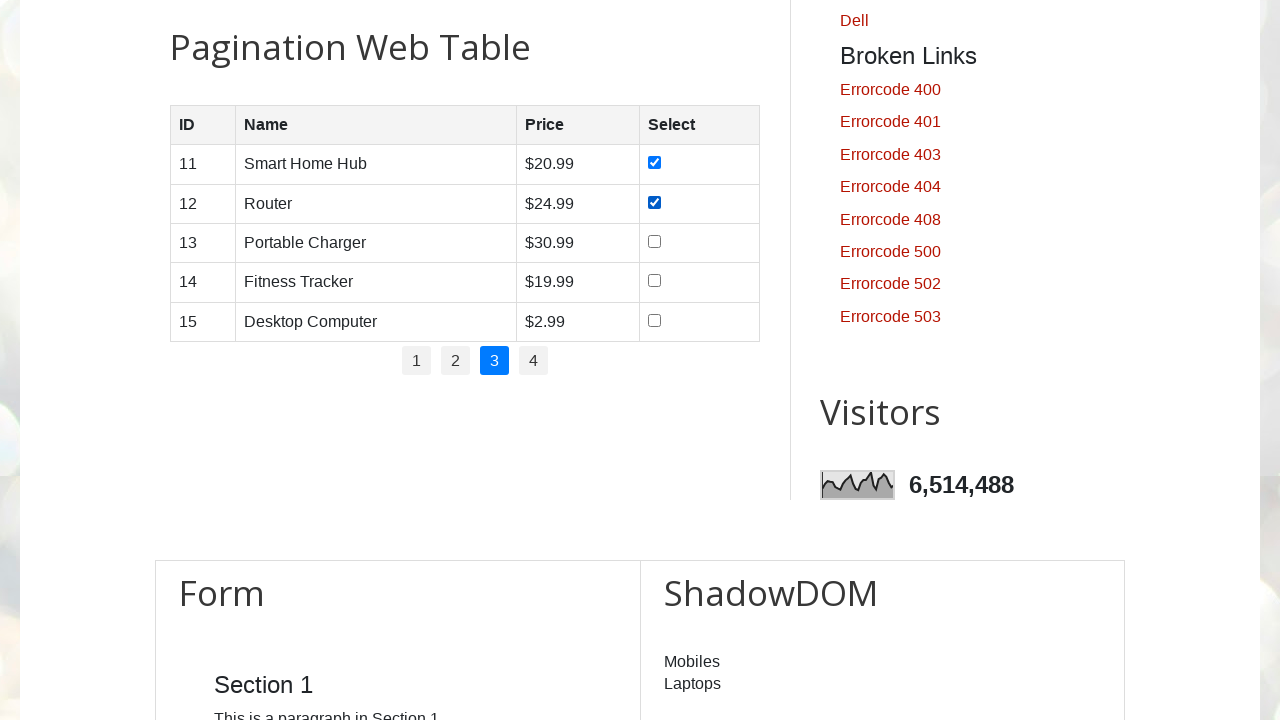

Selected checkbox in row 3 of the product table at (655, 241) on table#productTable tr >> nth=3 >> td:nth-child(4) input
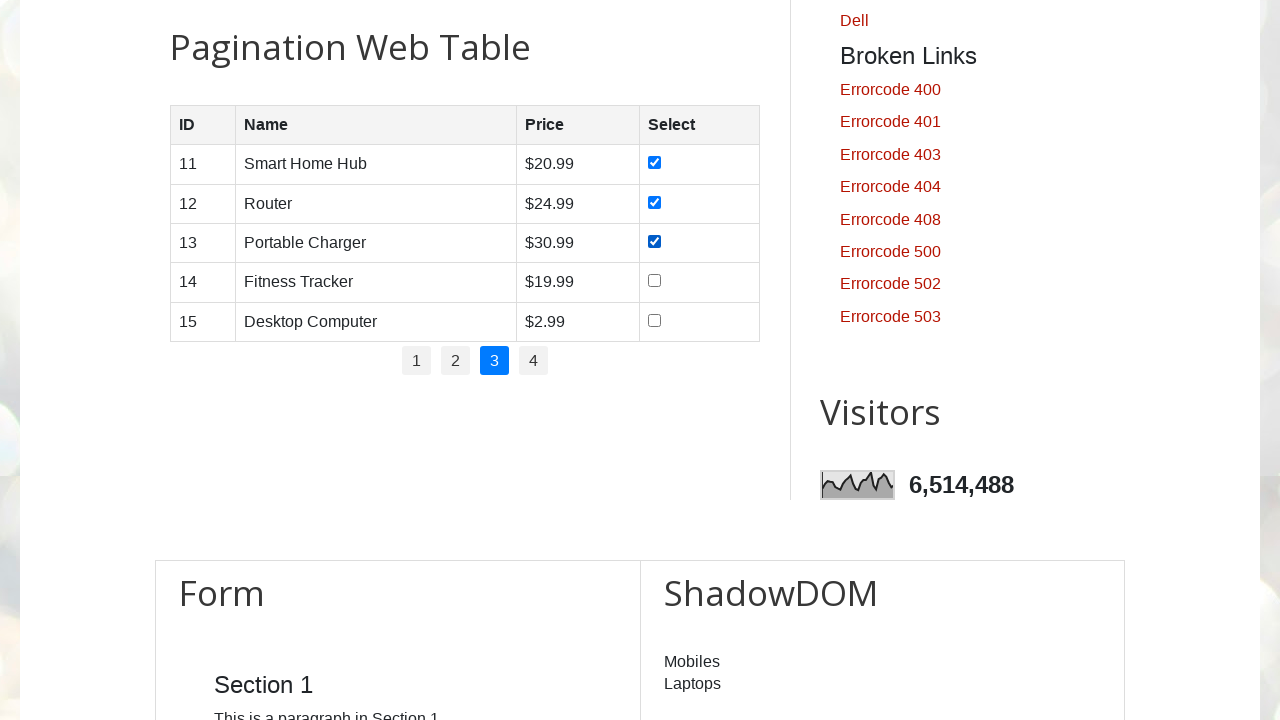

Selected checkbox in row 4 of the product table at (655, 281) on table#productTable tr >> nth=4 >> td:nth-child(4) input
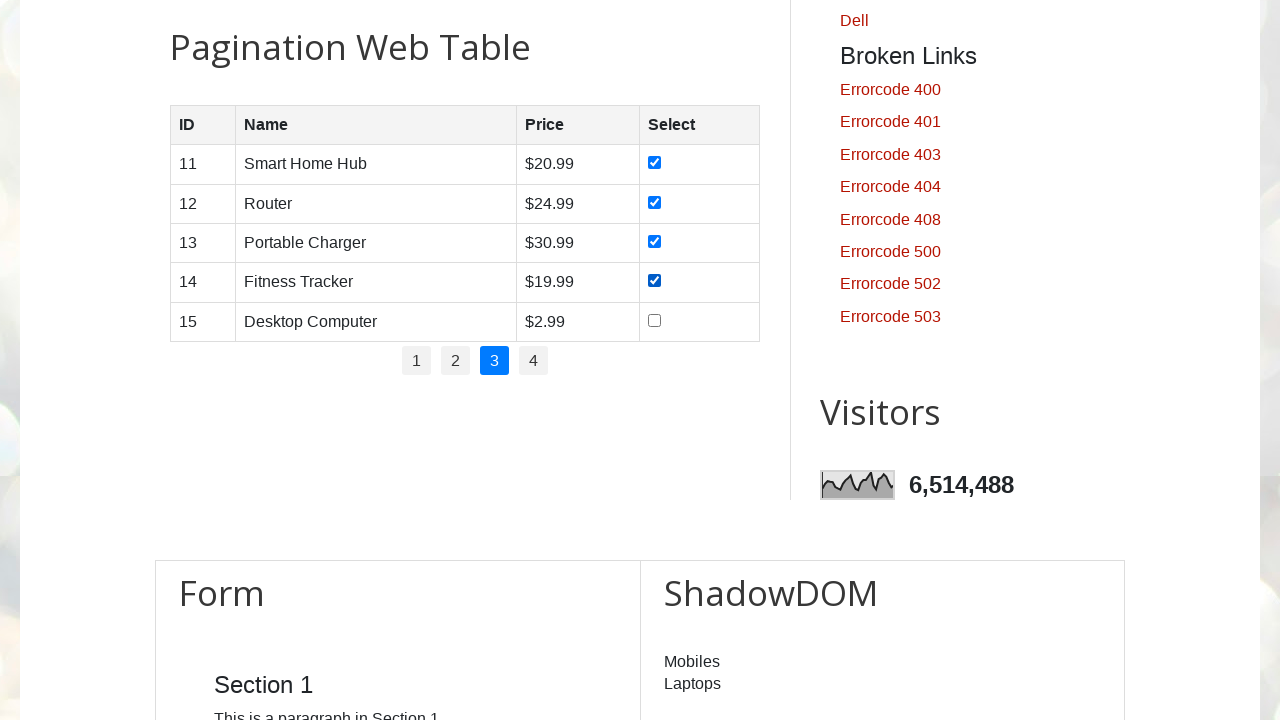

Selected checkbox in row 5 of the product table at (655, 320) on table#productTable tr >> nth=5 >> td:nth-child(4) input
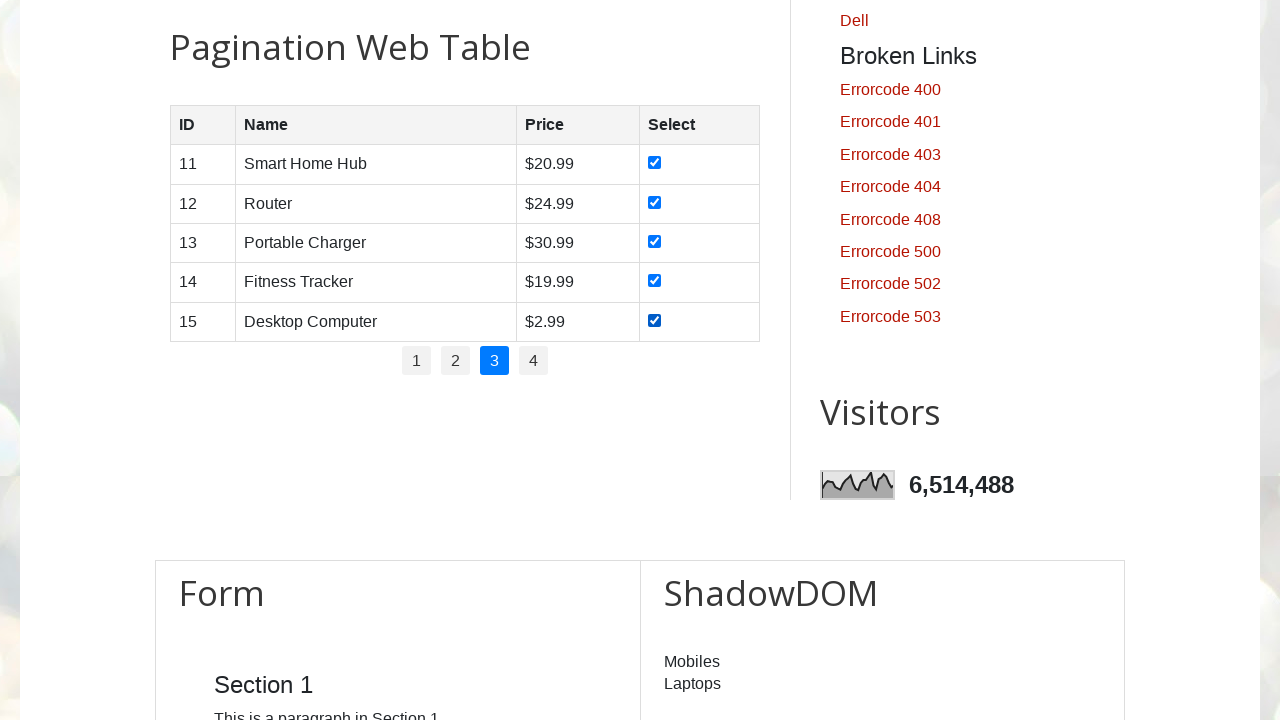

Waited 500ms before proceeding to next pagination page
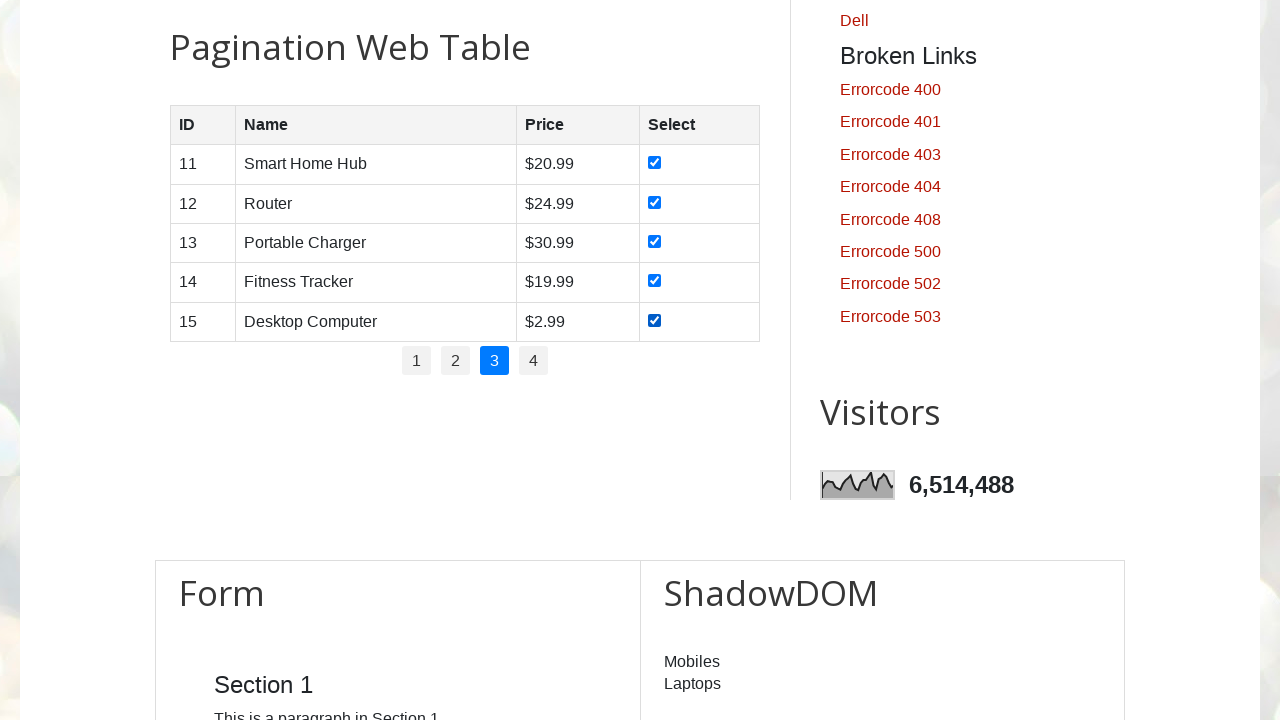

Clicked a pagination link to navigate to the next page at (534, 361) on ul#pagination > li >> nth=3 >> a
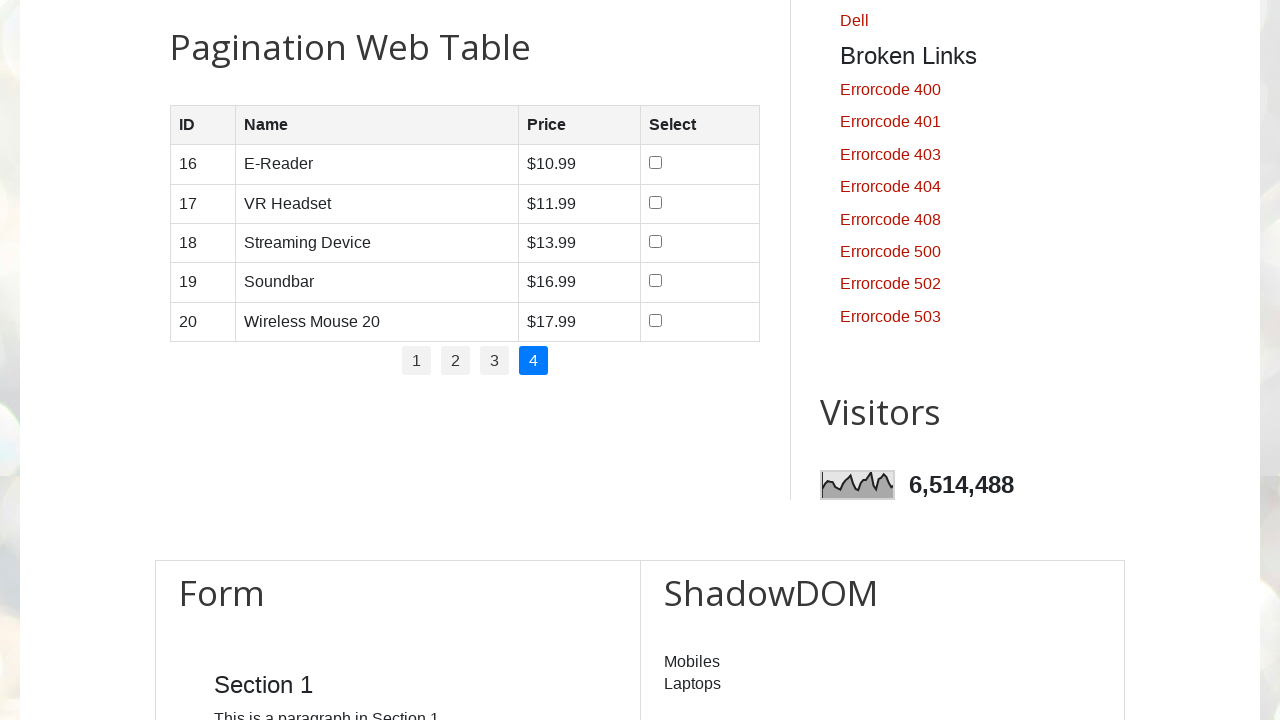

Product table loaded and became visible
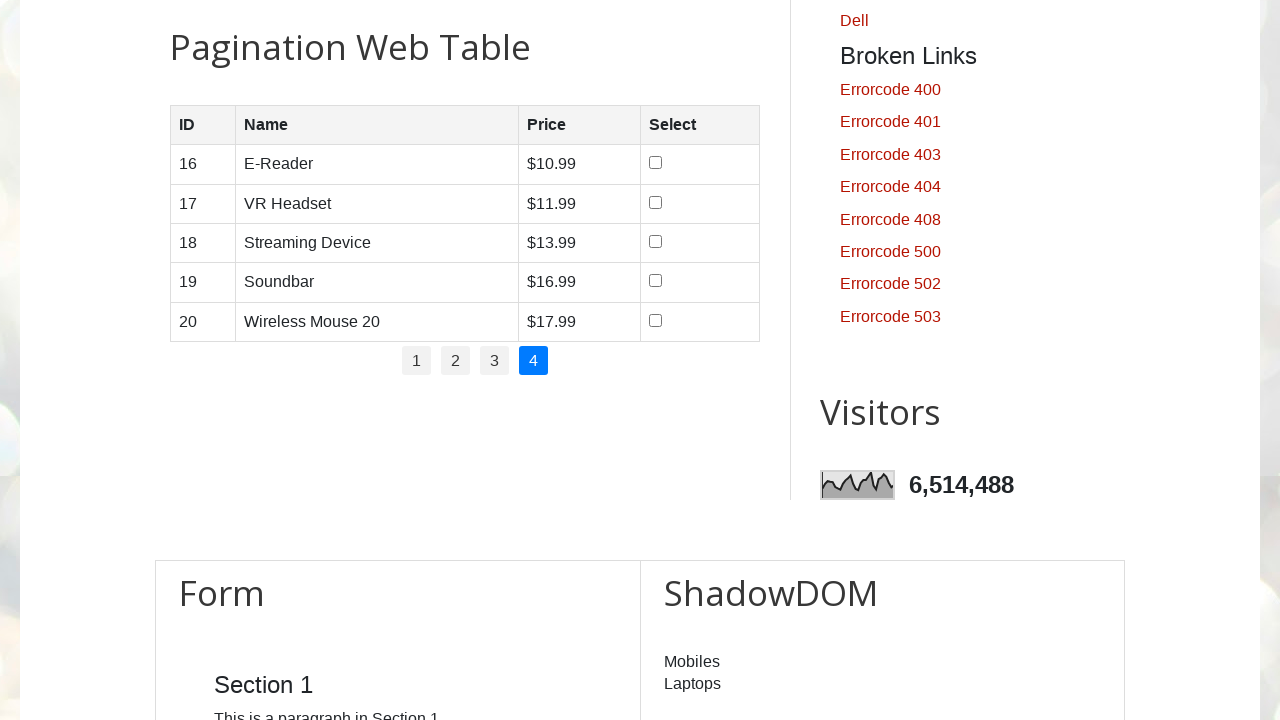

Retrieved 6 table rows from the product table
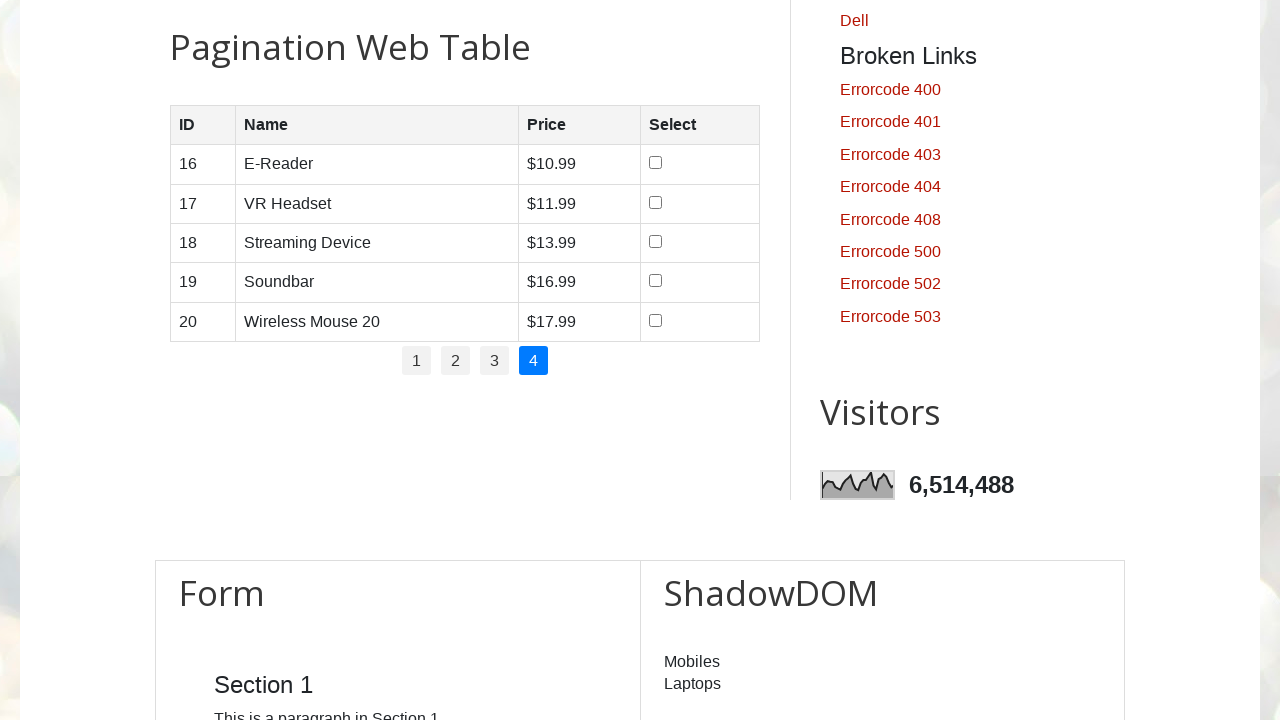

Selected checkbox in row 1 of the product table at (656, 163) on table#productTable tr >> nth=1 >> td:nth-child(4) input
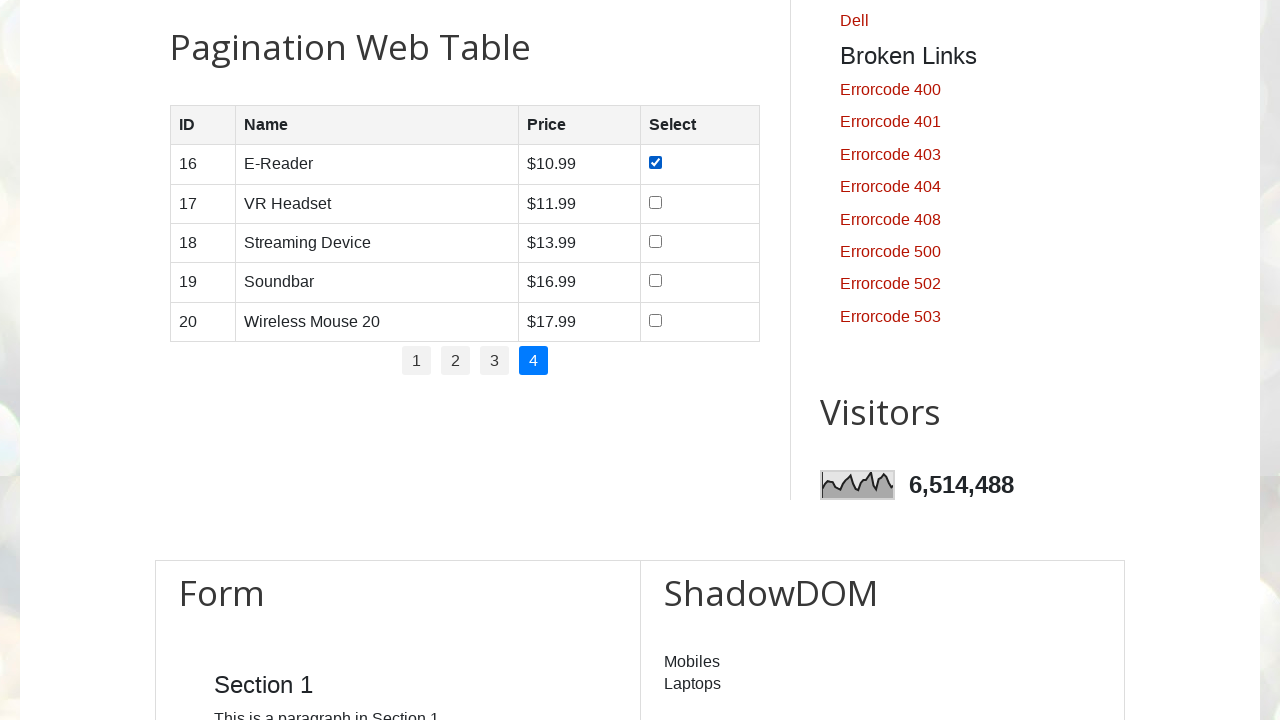

Selected checkbox in row 2 of the product table at (656, 202) on table#productTable tr >> nth=2 >> td:nth-child(4) input
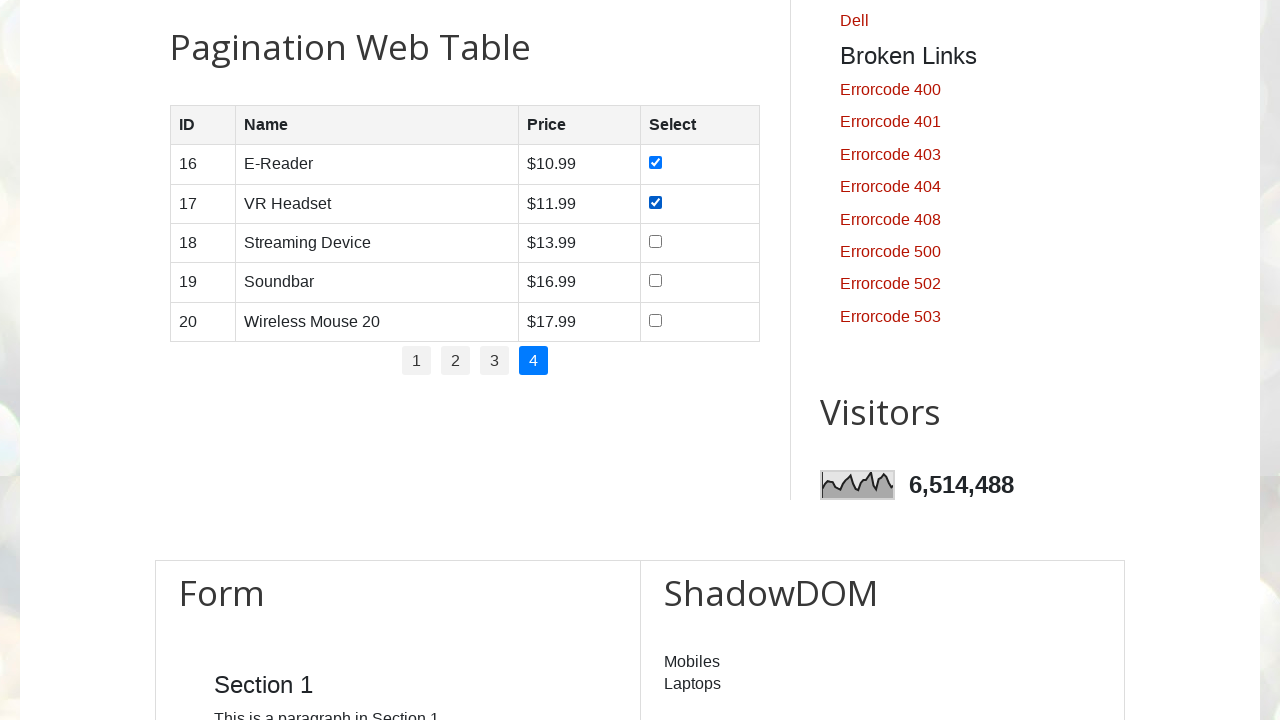

Selected checkbox in row 3 of the product table at (656, 241) on table#productTable tr >> nth=3 >> td:nth-child(4) input
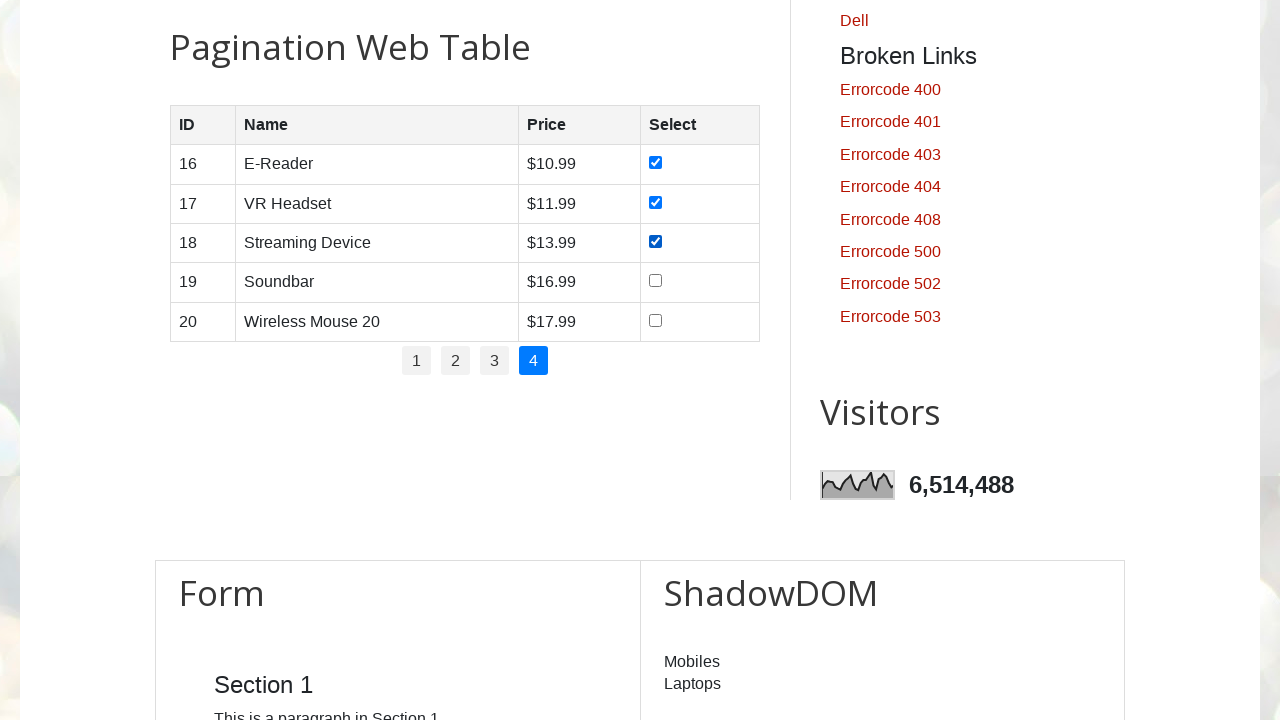

Selected checkbox in row 4 of the product table at (656, 281) on table#productTable tr >> nth=4 >> td:nth-child(4) input
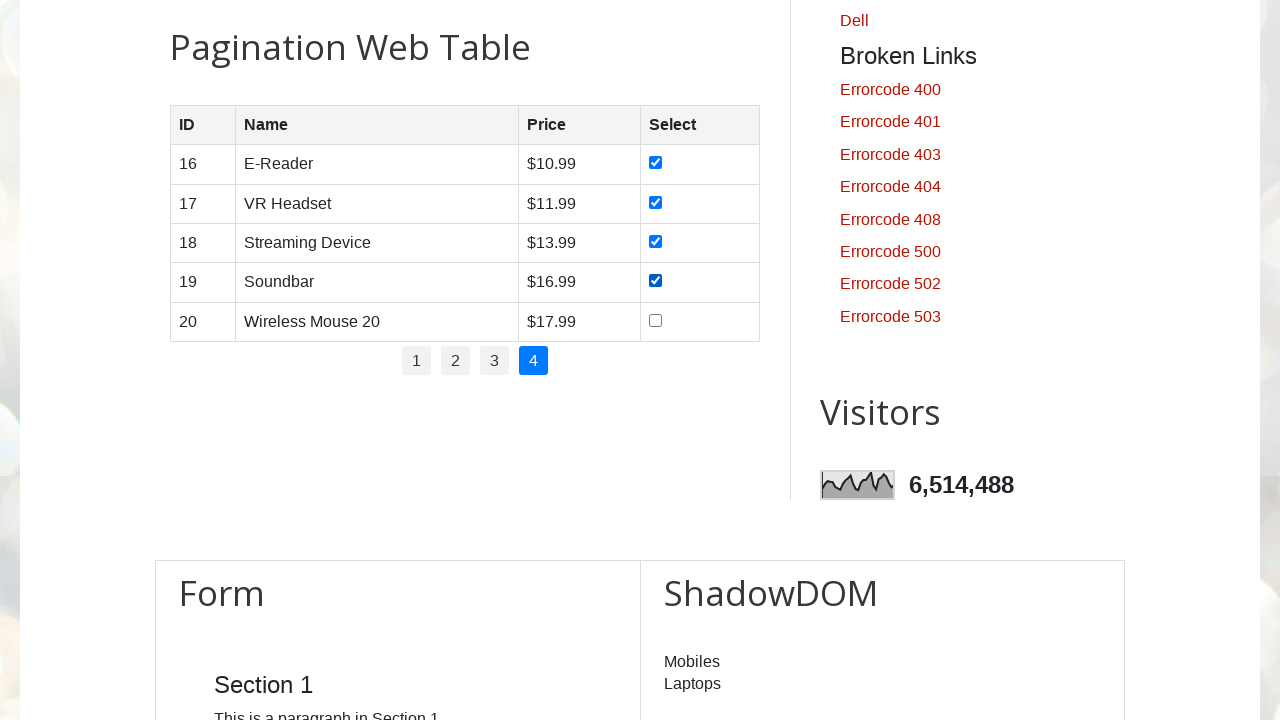

Selected checkbox in row 5 of the product table at (656, 320) on table#productTable tr >> nth=5 >> td:nth-child(4) input
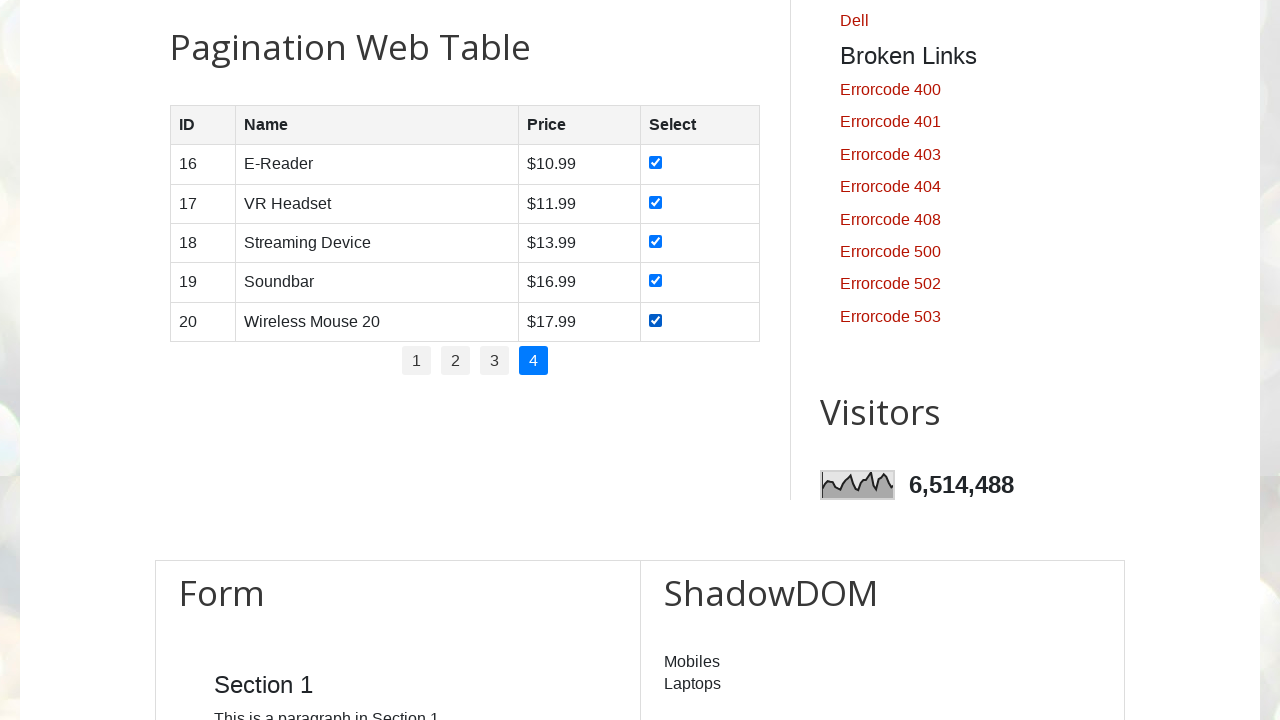

Waited 500ms before proceeding to next pagination page
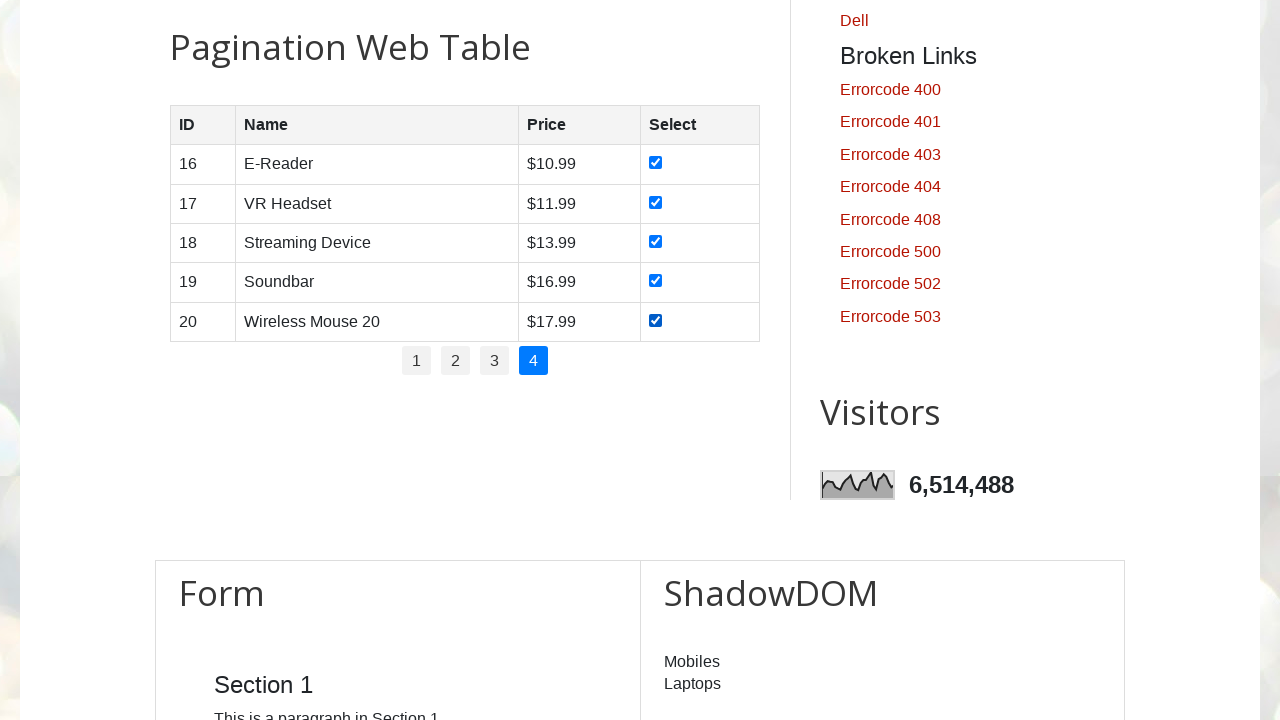

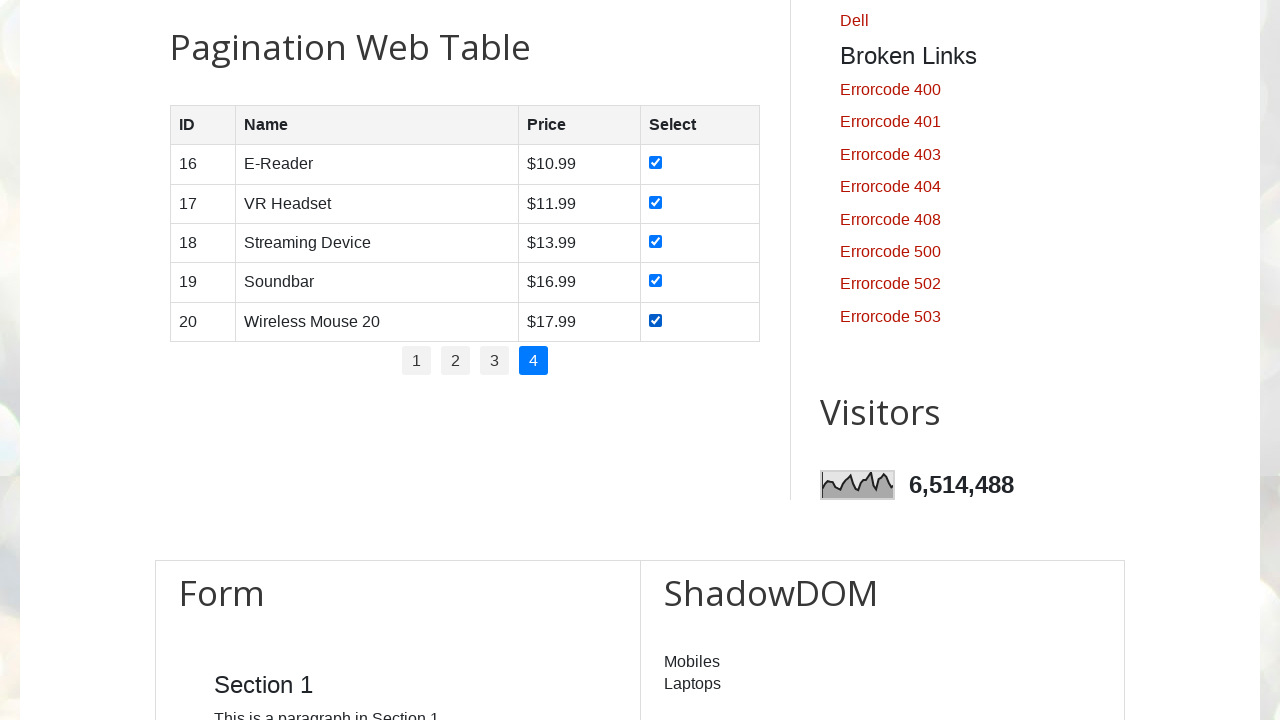